Tests infinite scroll functionality by scrolling down 750 pixels 10 times, then scrolling back up 750 pixels 10 times

Starting URL: https://practice.cydeo.com/infinite_scroll

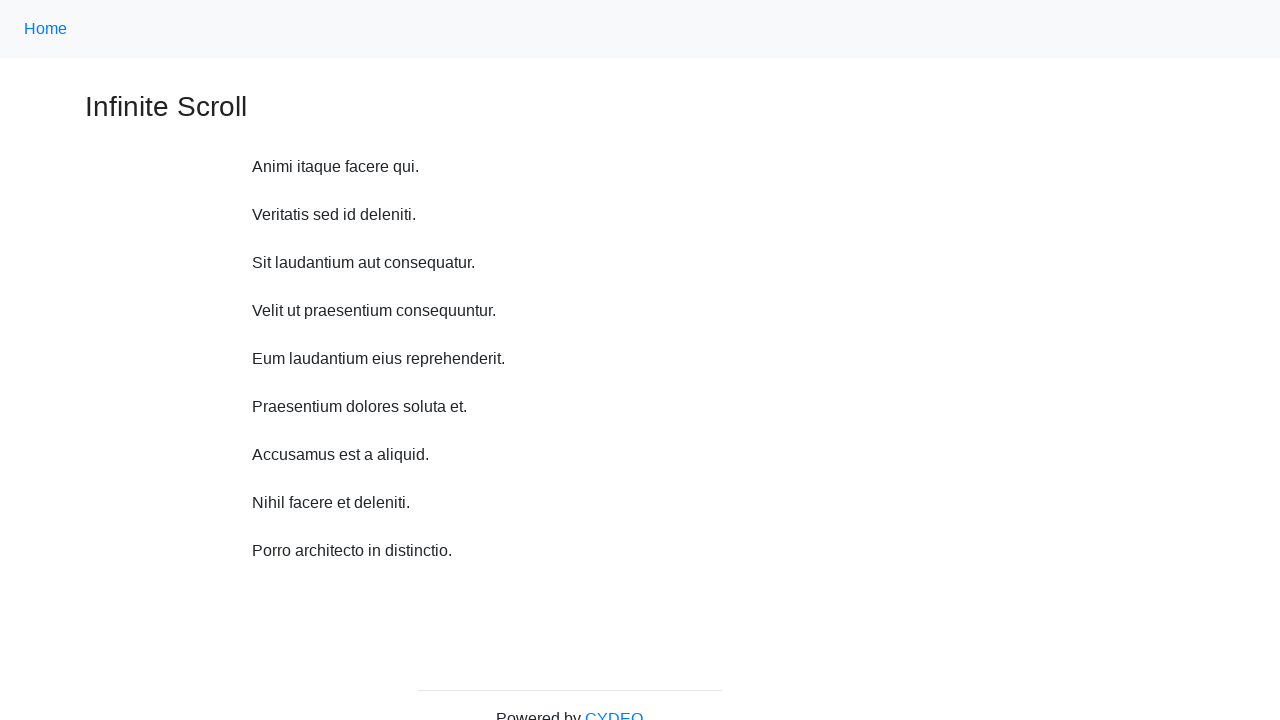

Scrolled down 750 pixels
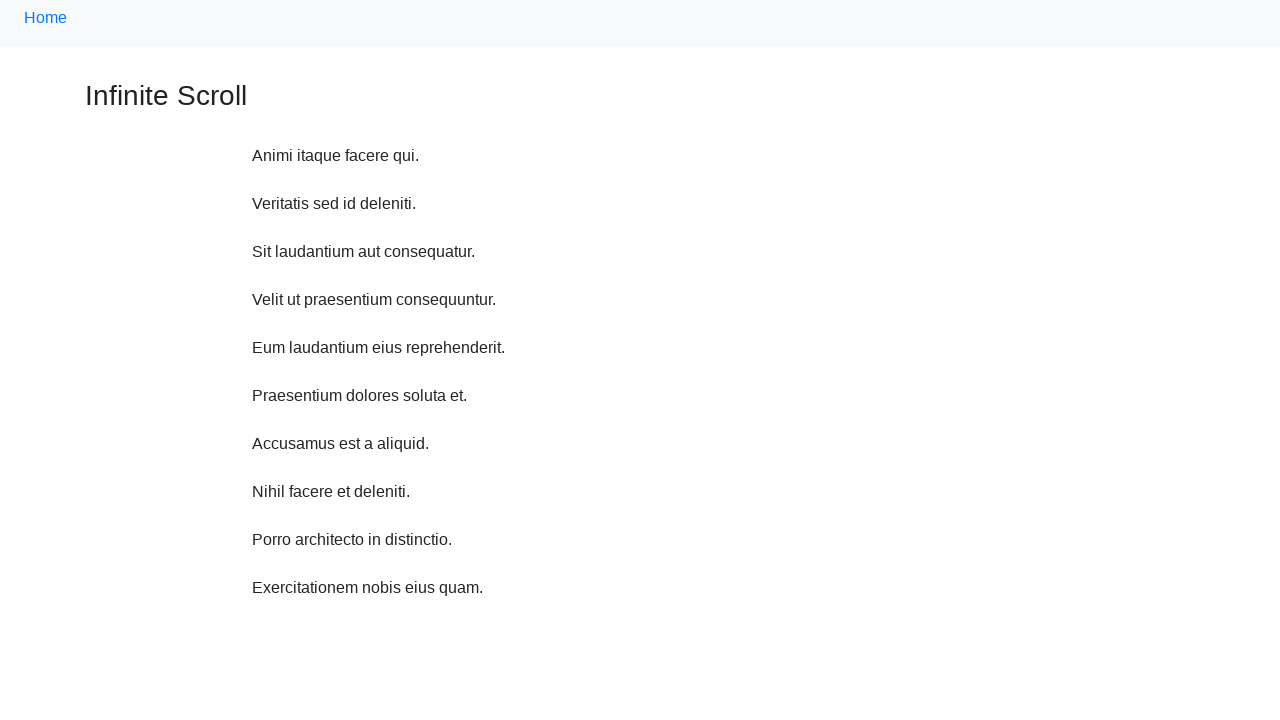

Waited 1 second for infinite scroll content to load
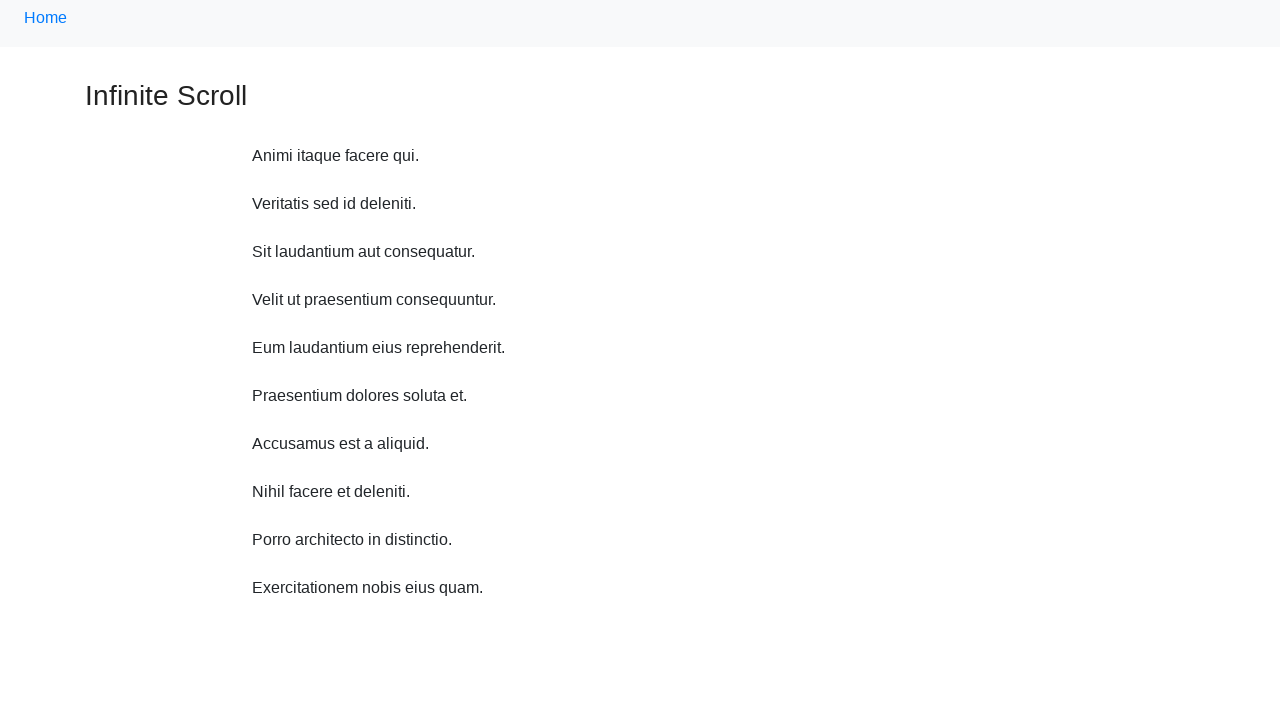

Scrolled down 750 pixels
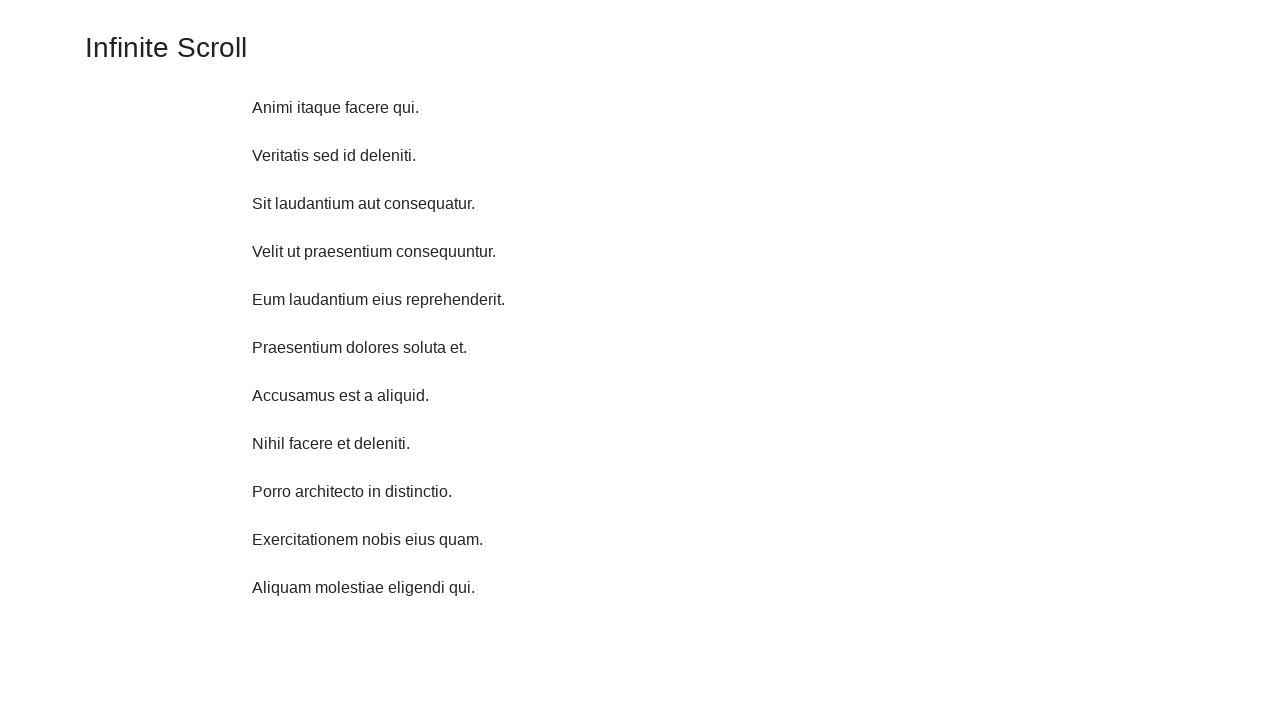

Waited 1 second for infinite scroll content to load
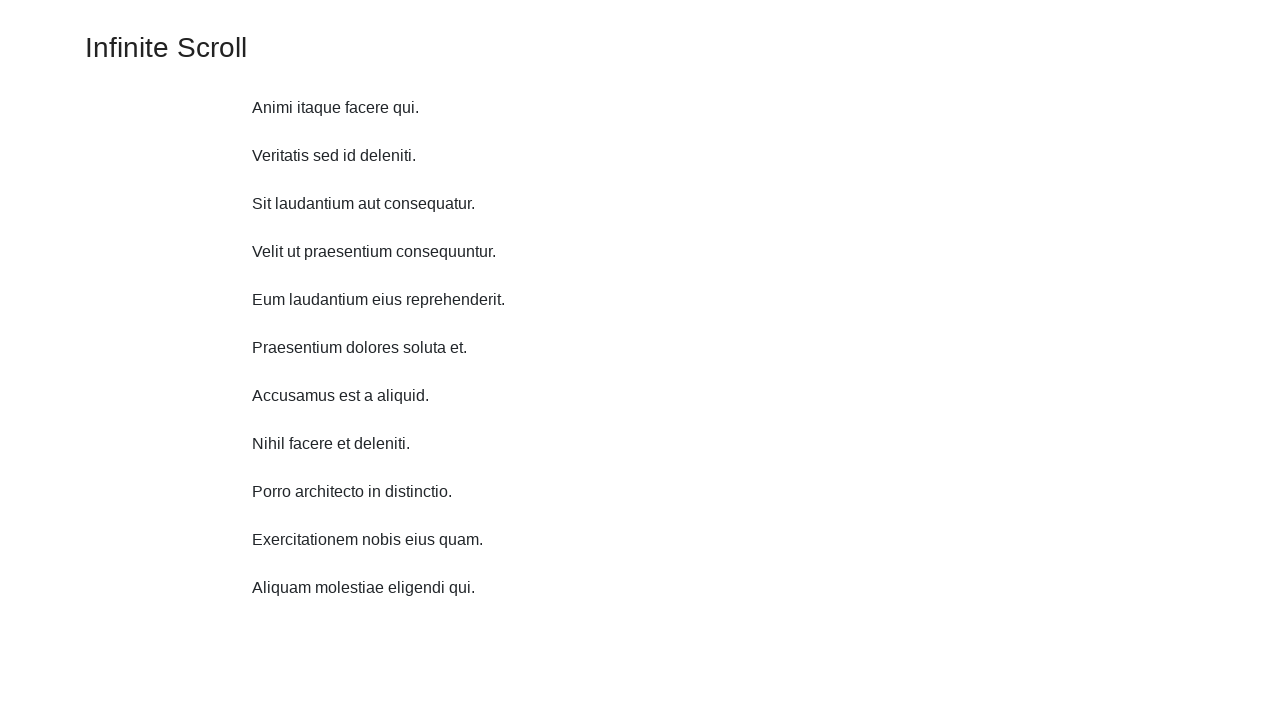

Scrolled down 750 pixels
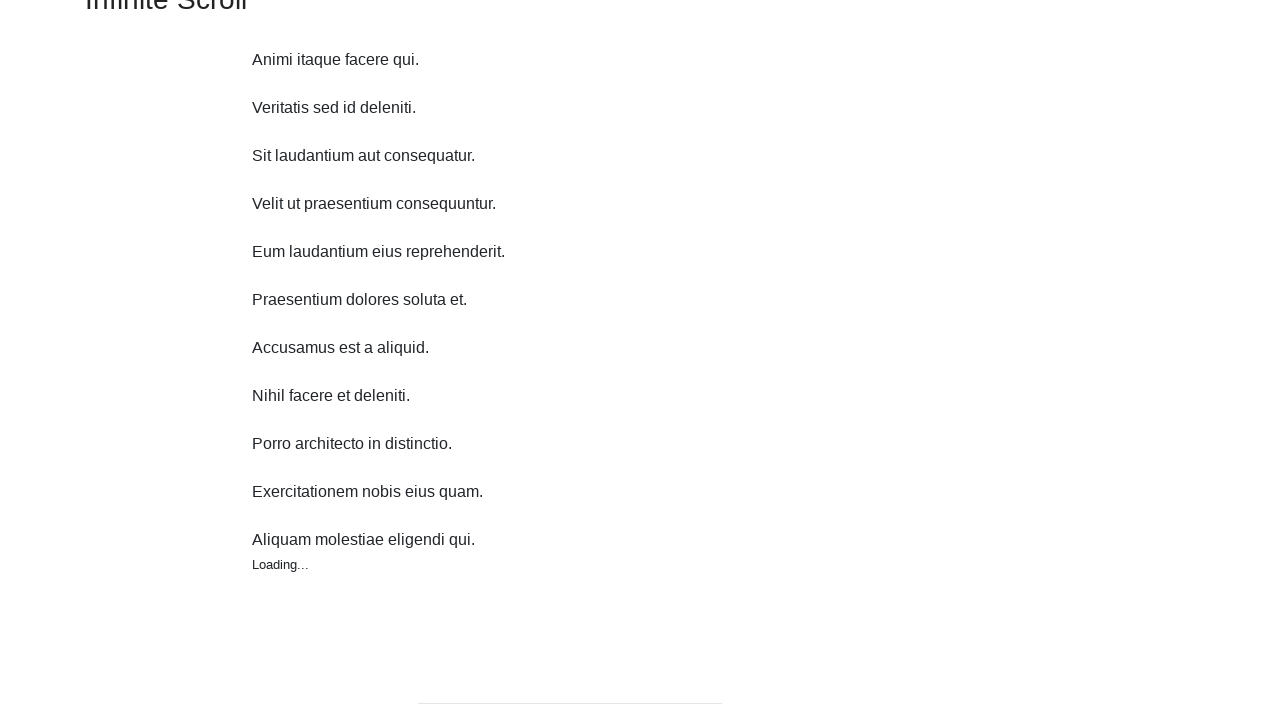

Waited 1 second for infinite scroll content to load
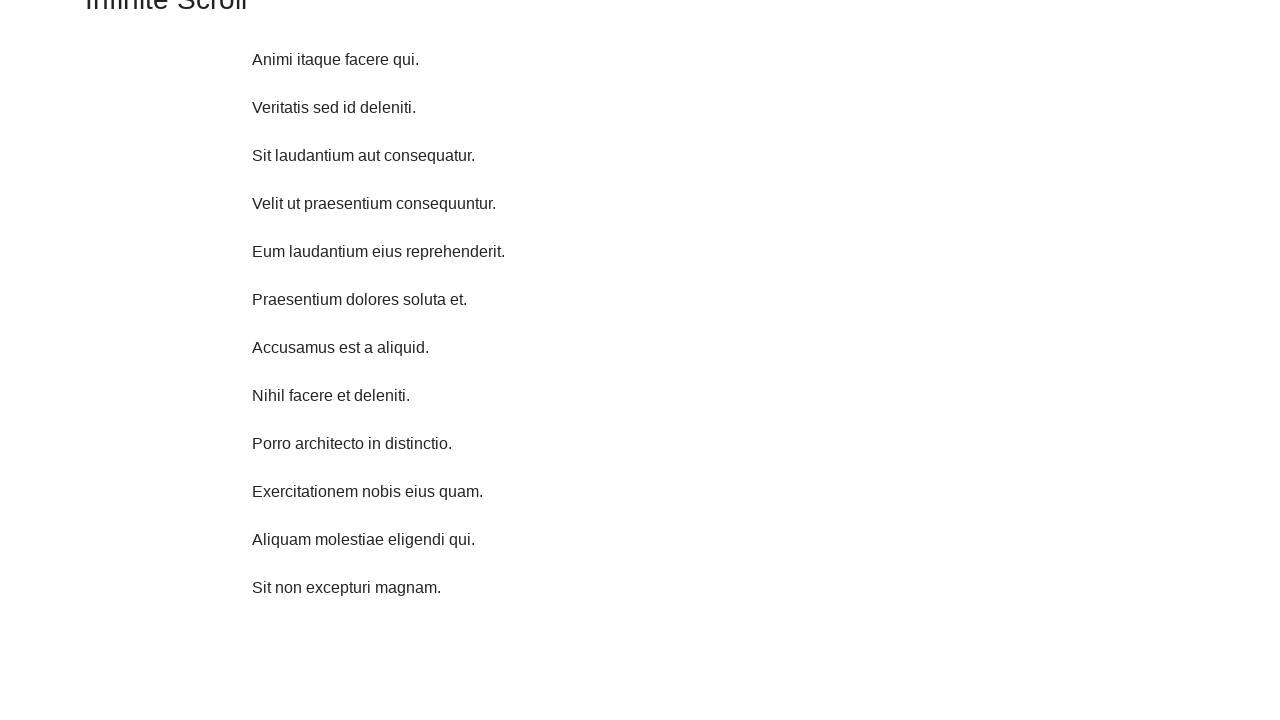

Scrolled down 750 pixels
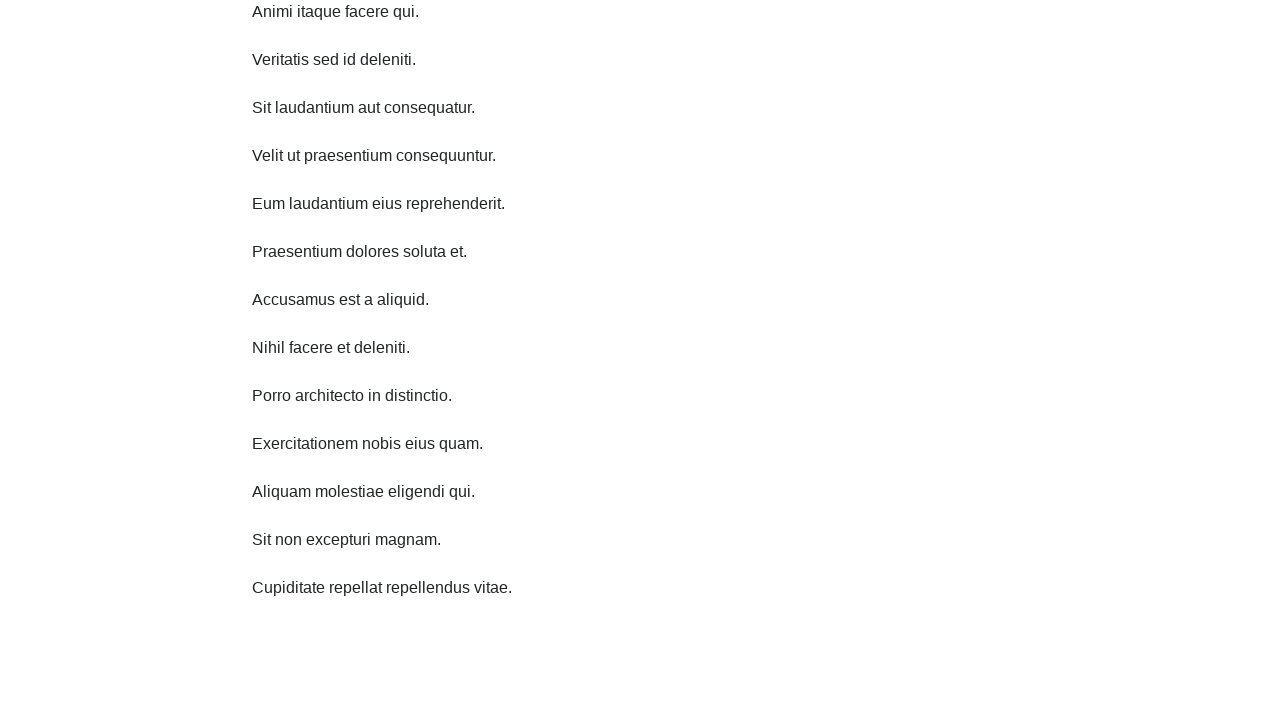

Waited 1 second for infinite scroll content to load
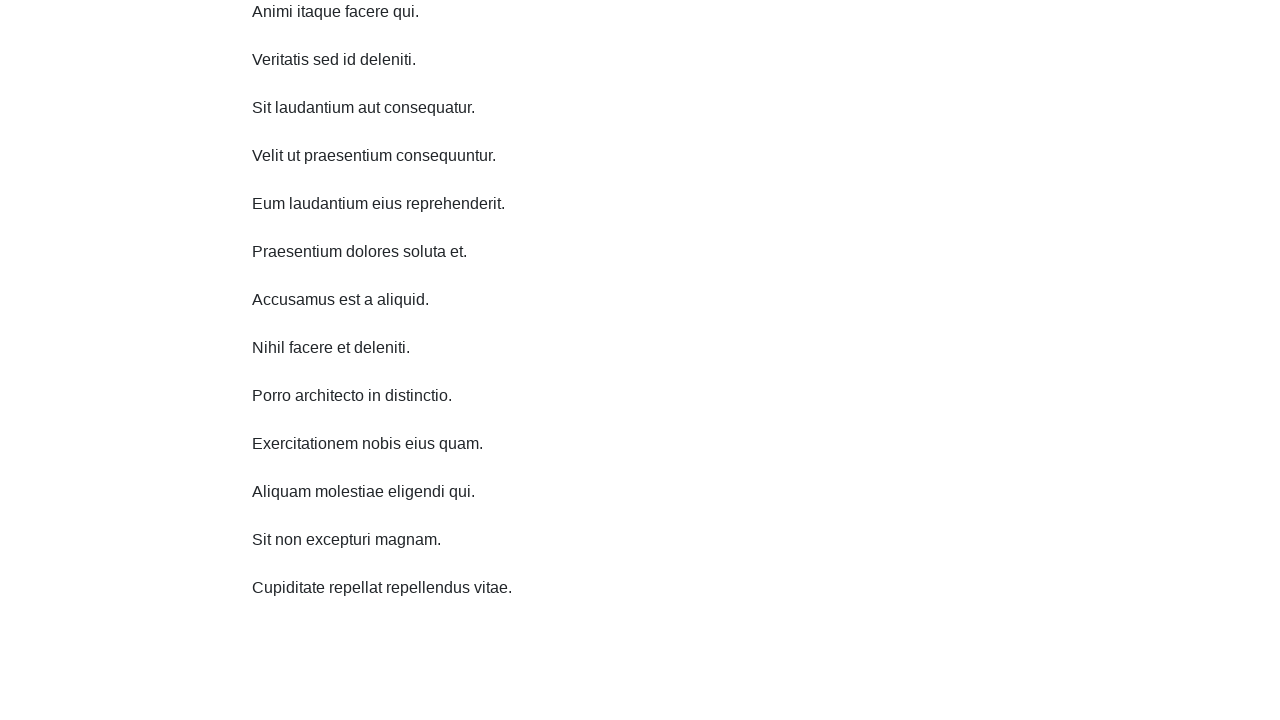

Scrolled down 750 pixels
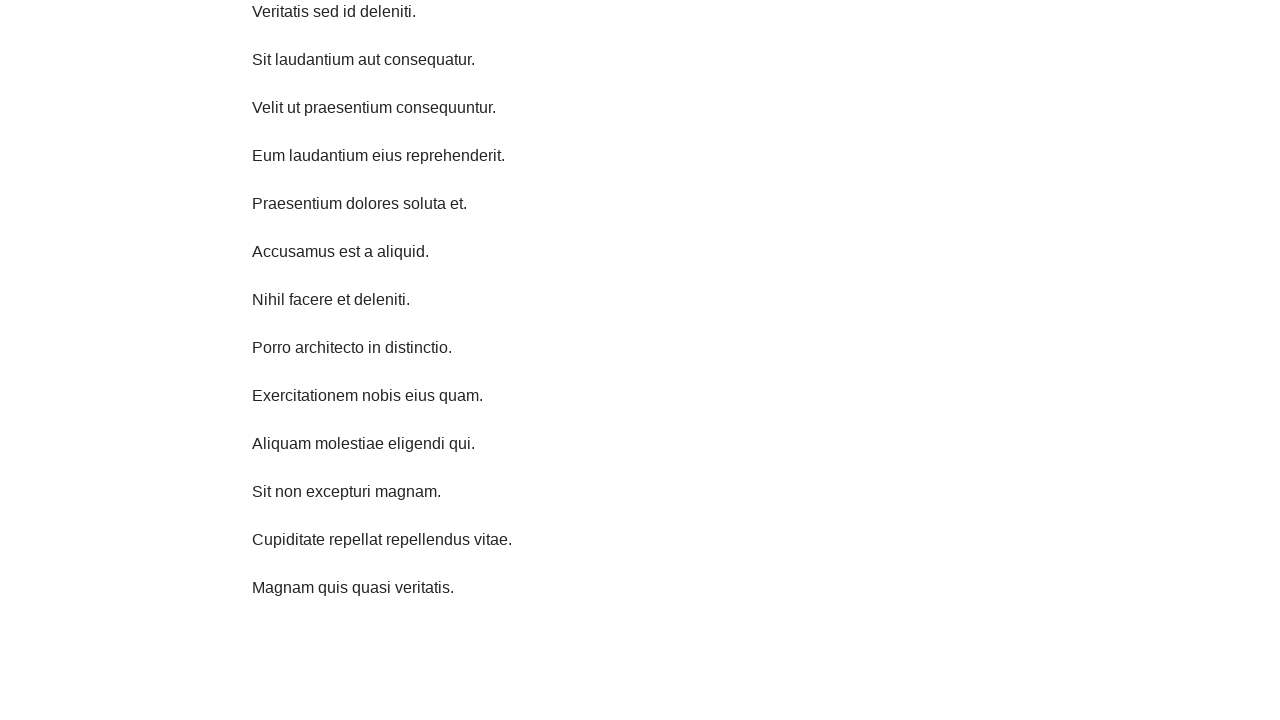

Waited 1 second for infinite scroll content to load
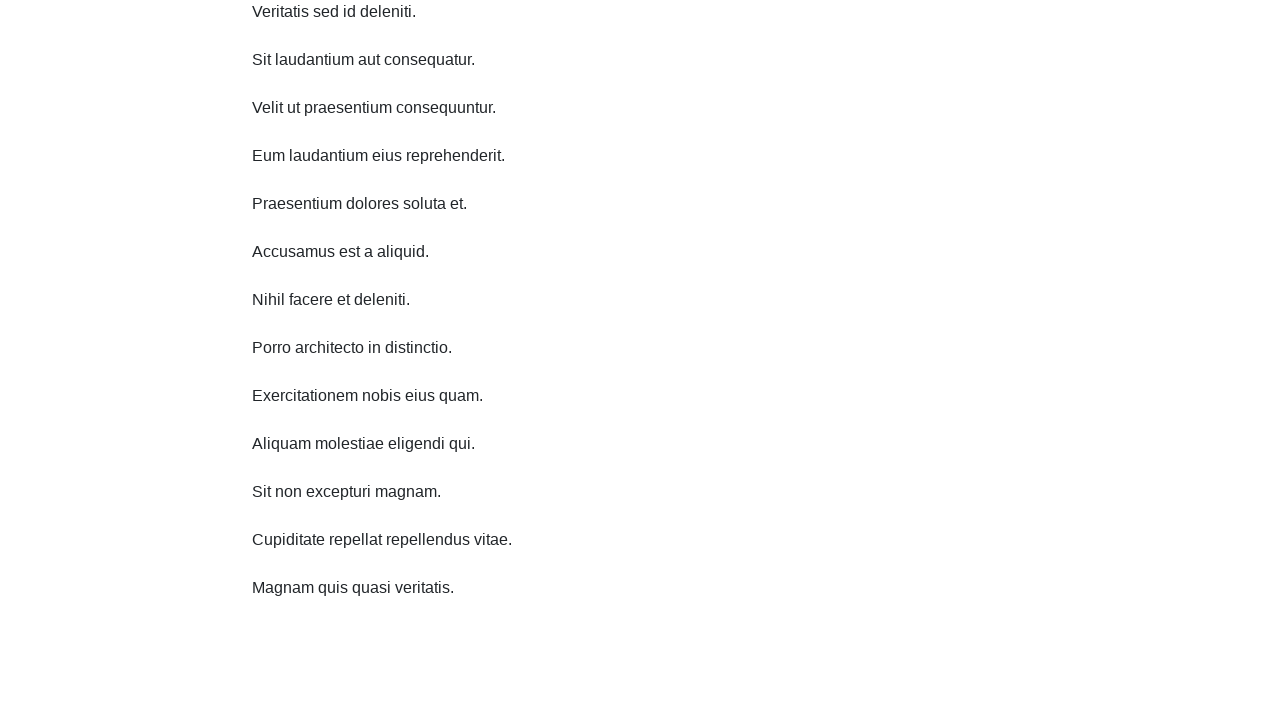

Scrolled down 750 pixels
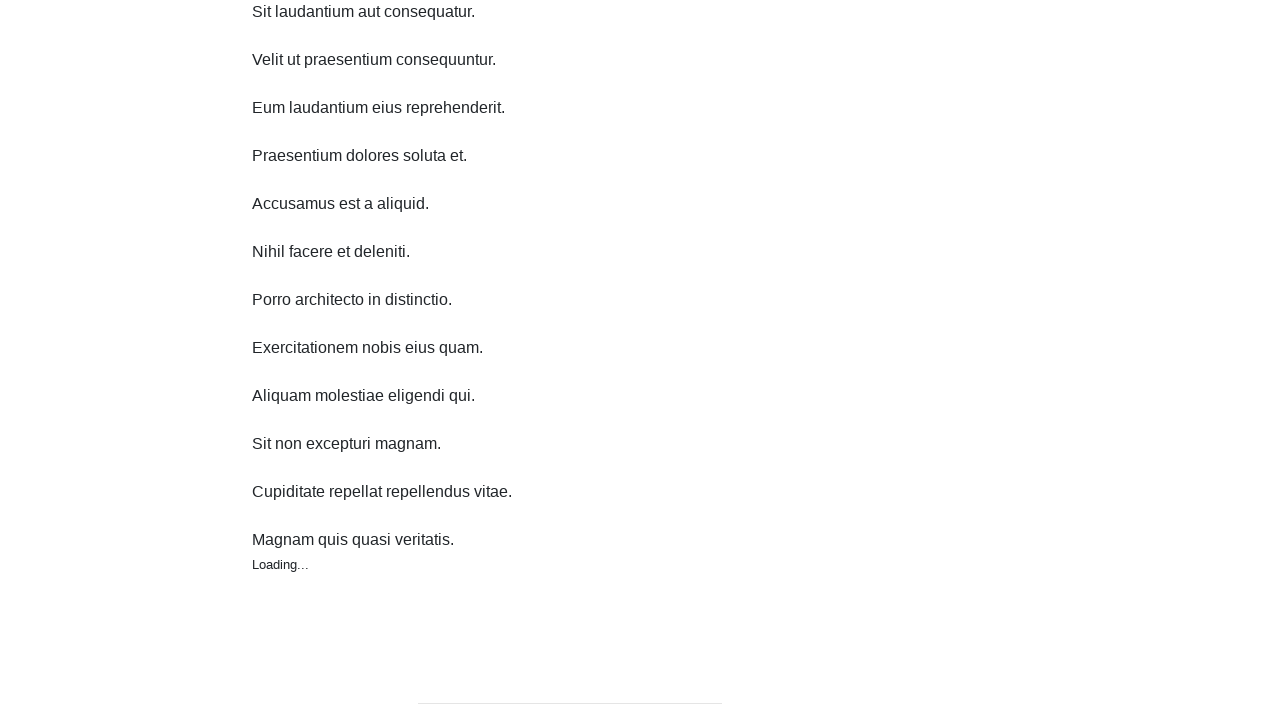

Waited 1 second for infinite scroll content to load
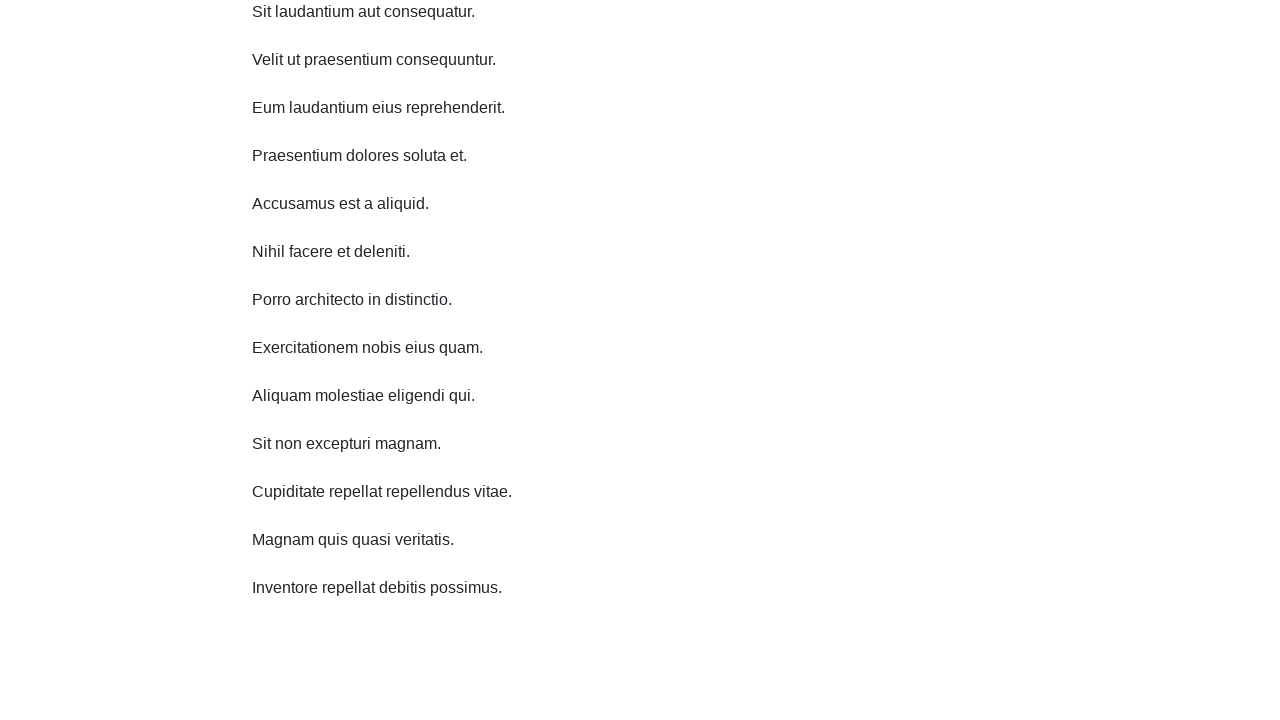

Scrolled down 750 pixels
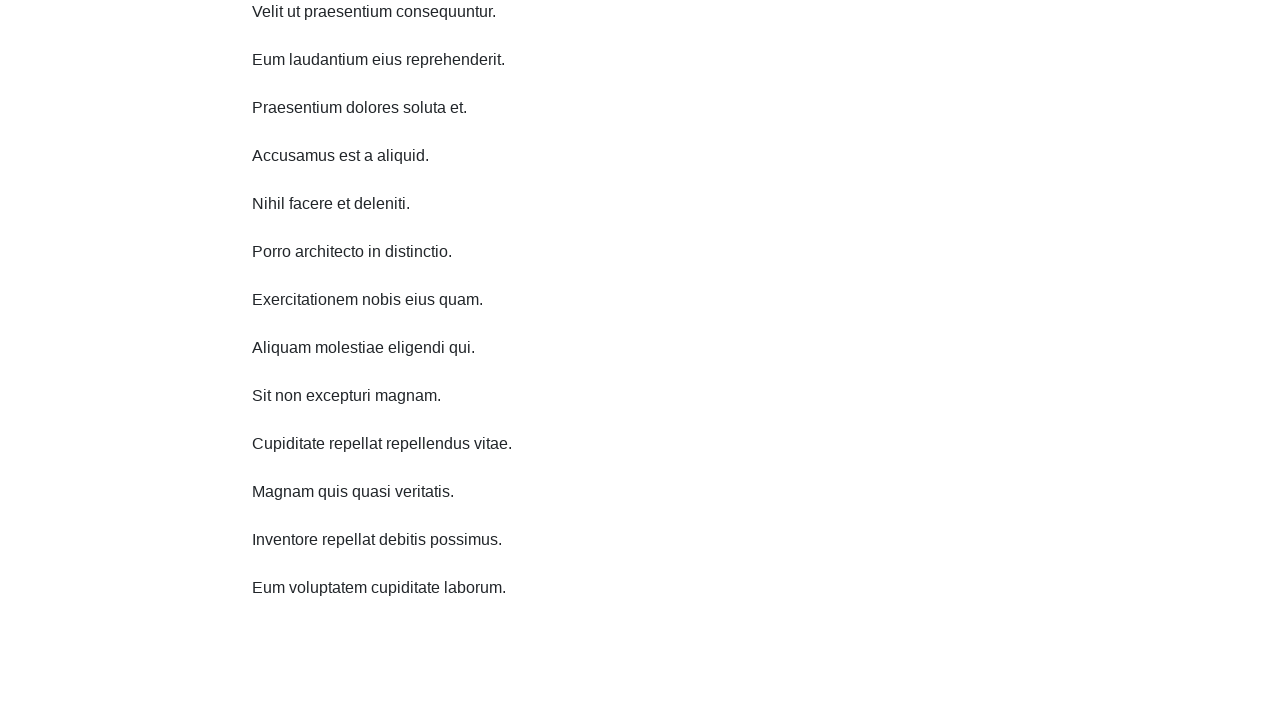

Waited 1 second for infinite scroll content to load
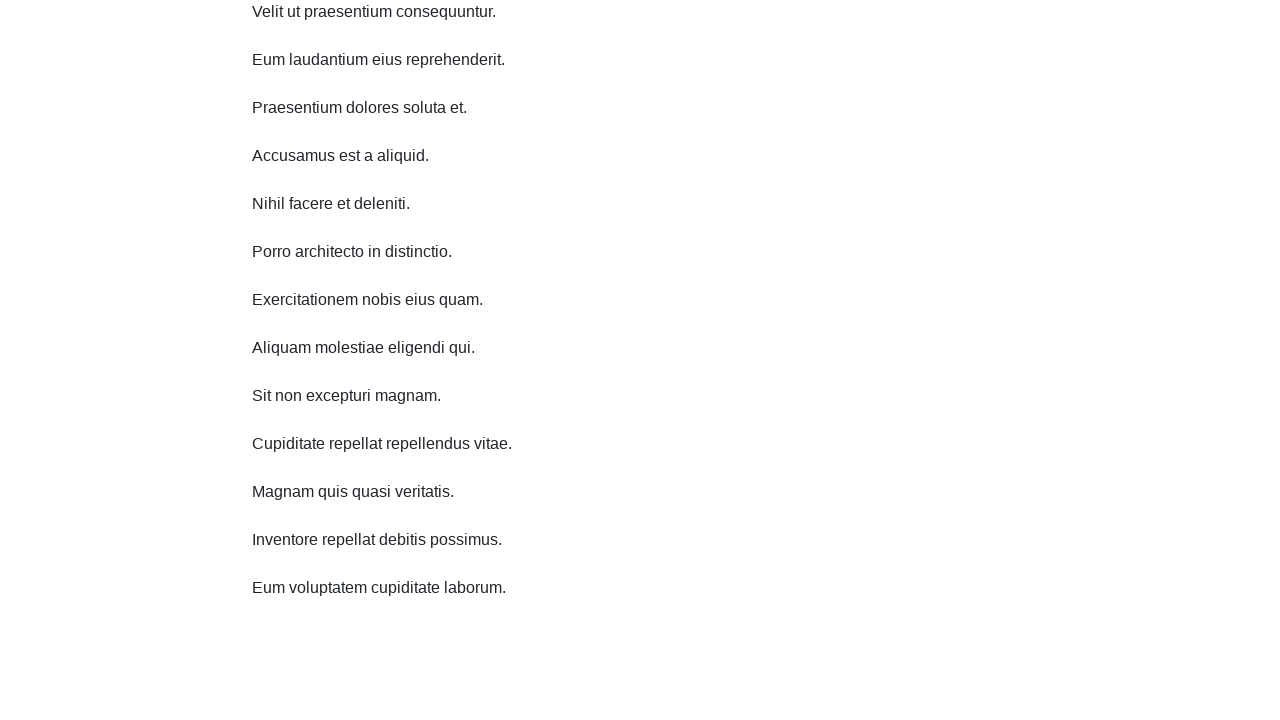

Scrolled down 750 pixels
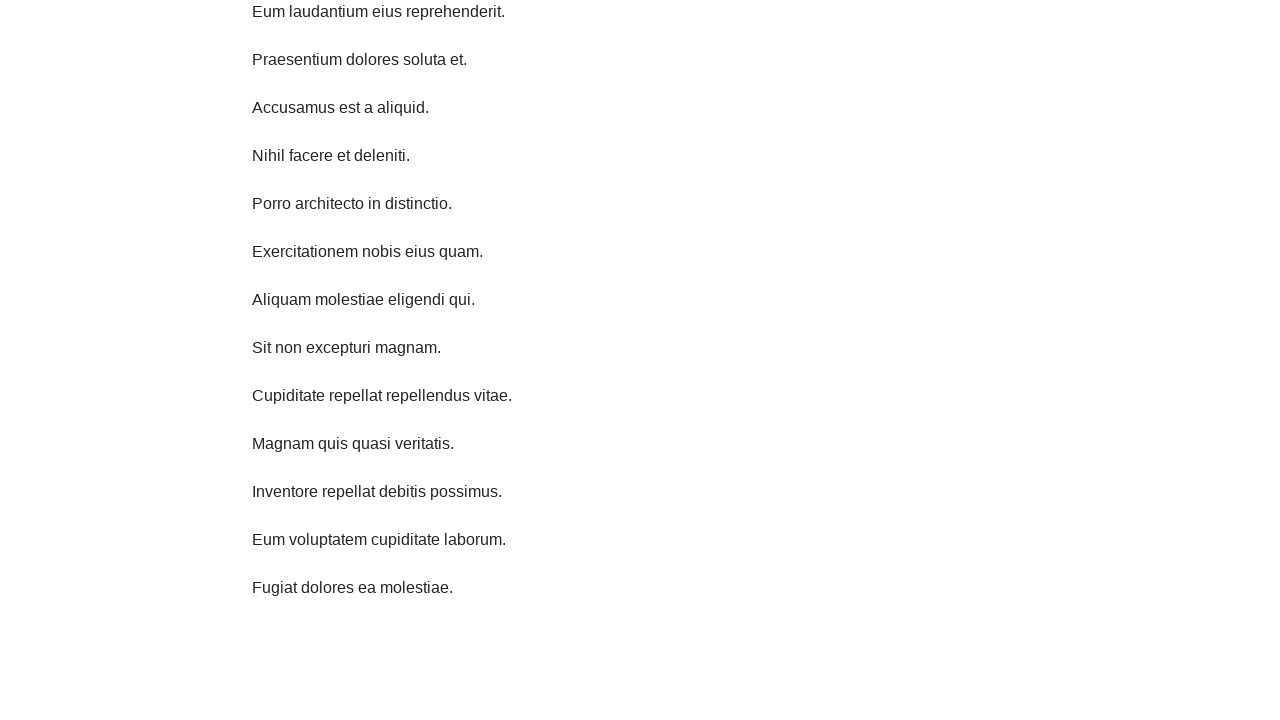

Waited 1 second for infinite scroll content to load
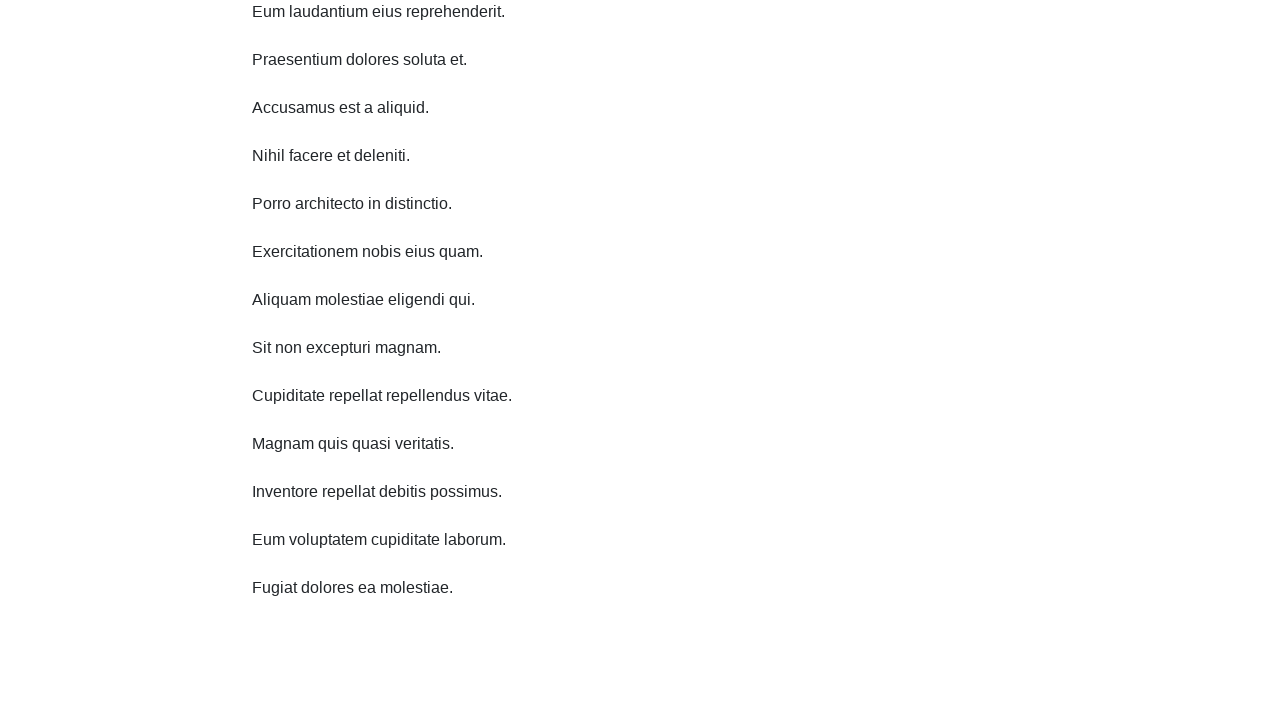

Scrolled down 750 pixels
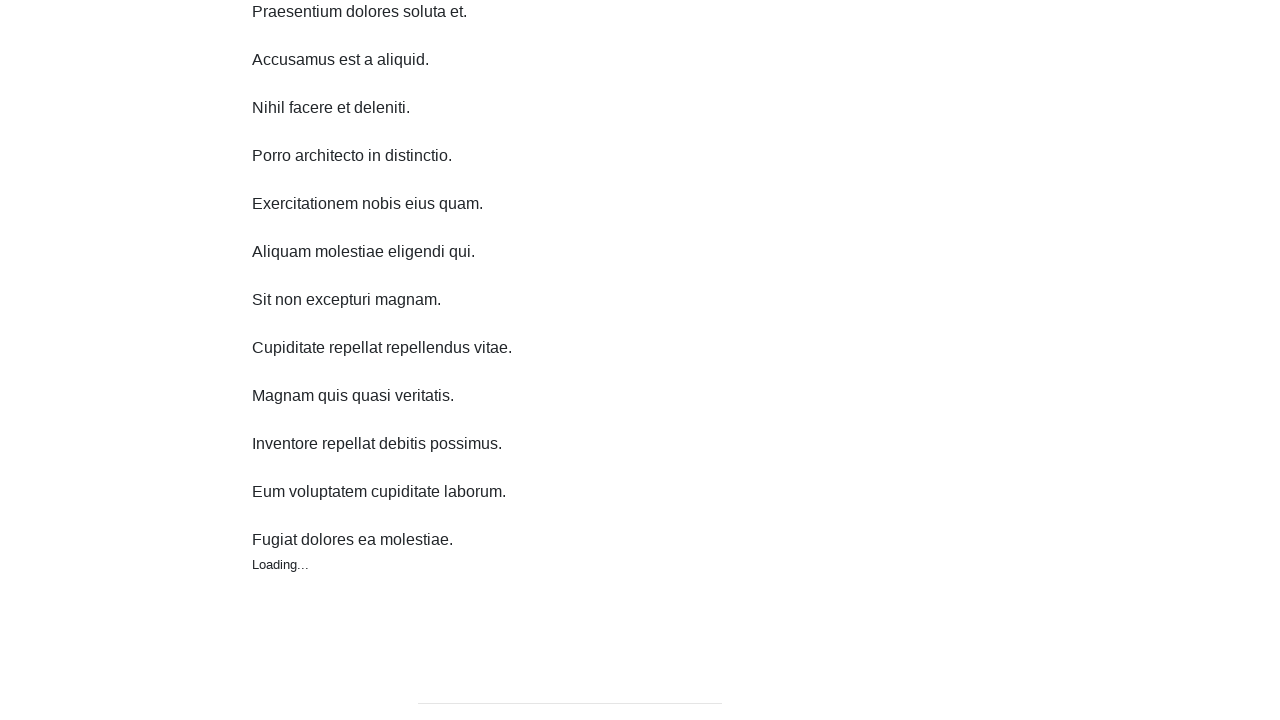

Waited 1 second for infinite scroll content to load
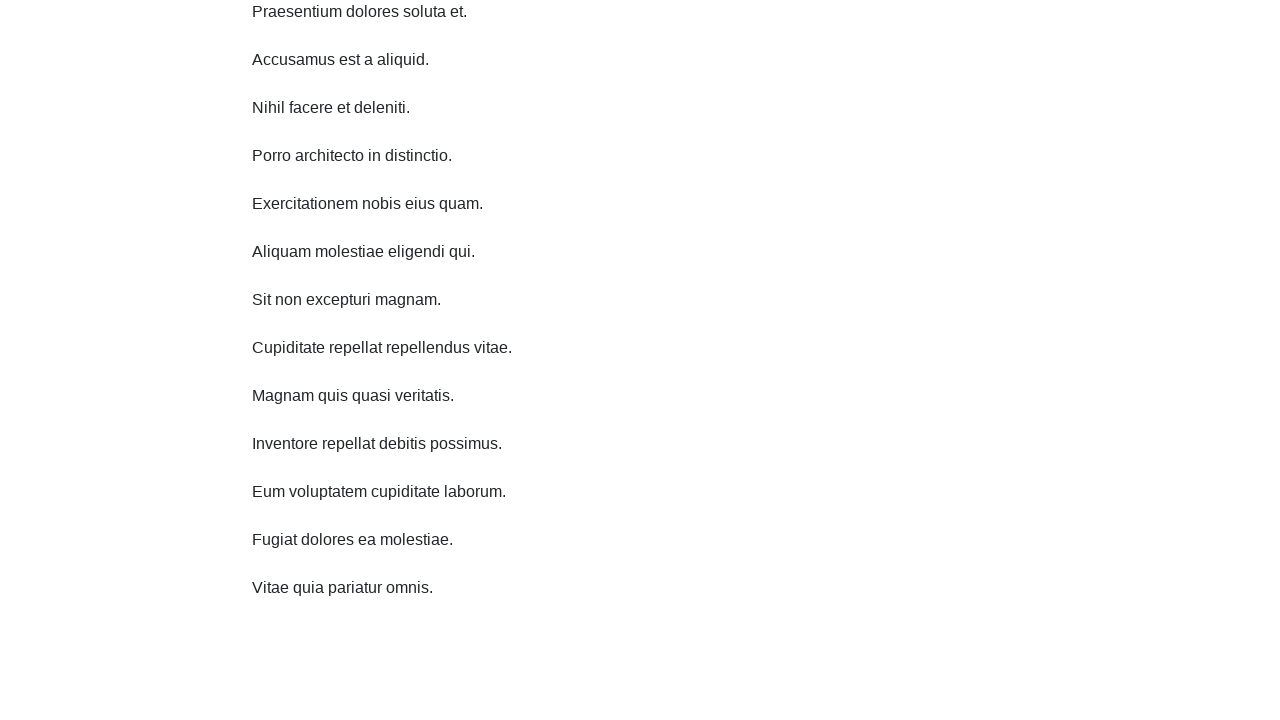

Scrolled down 750 pixels
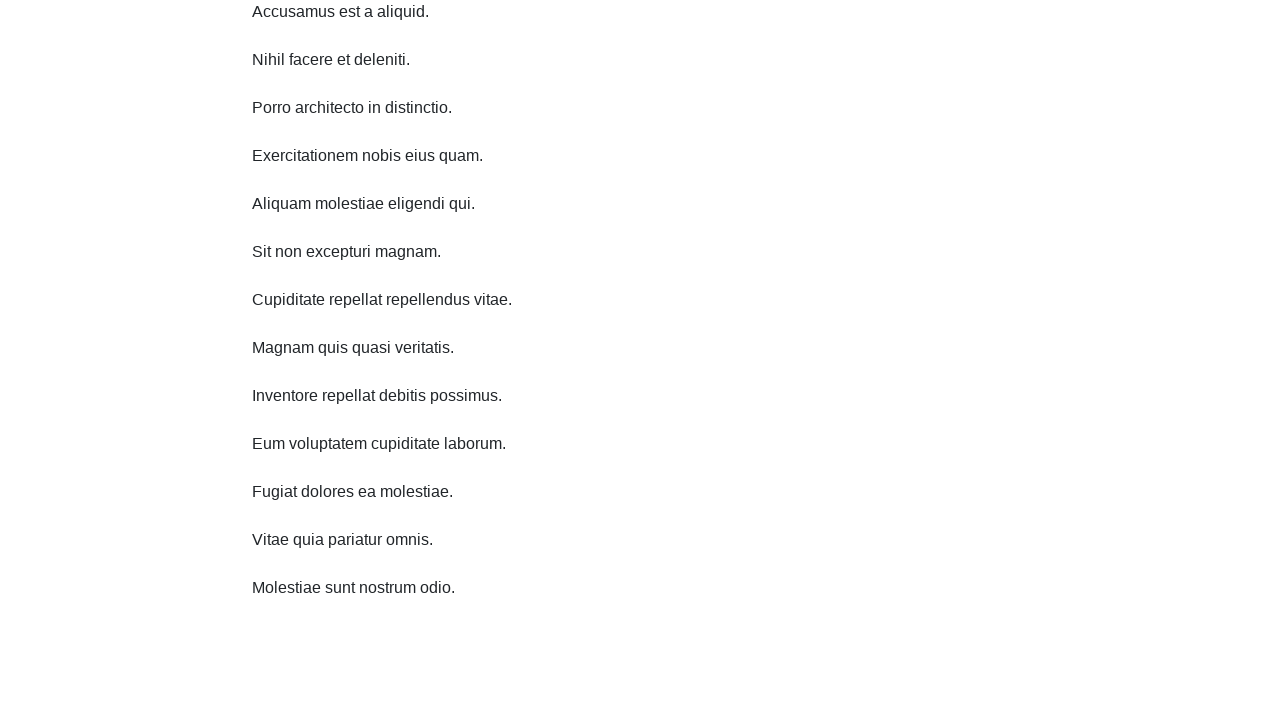

Waited 1 second for infinite scroll content to load
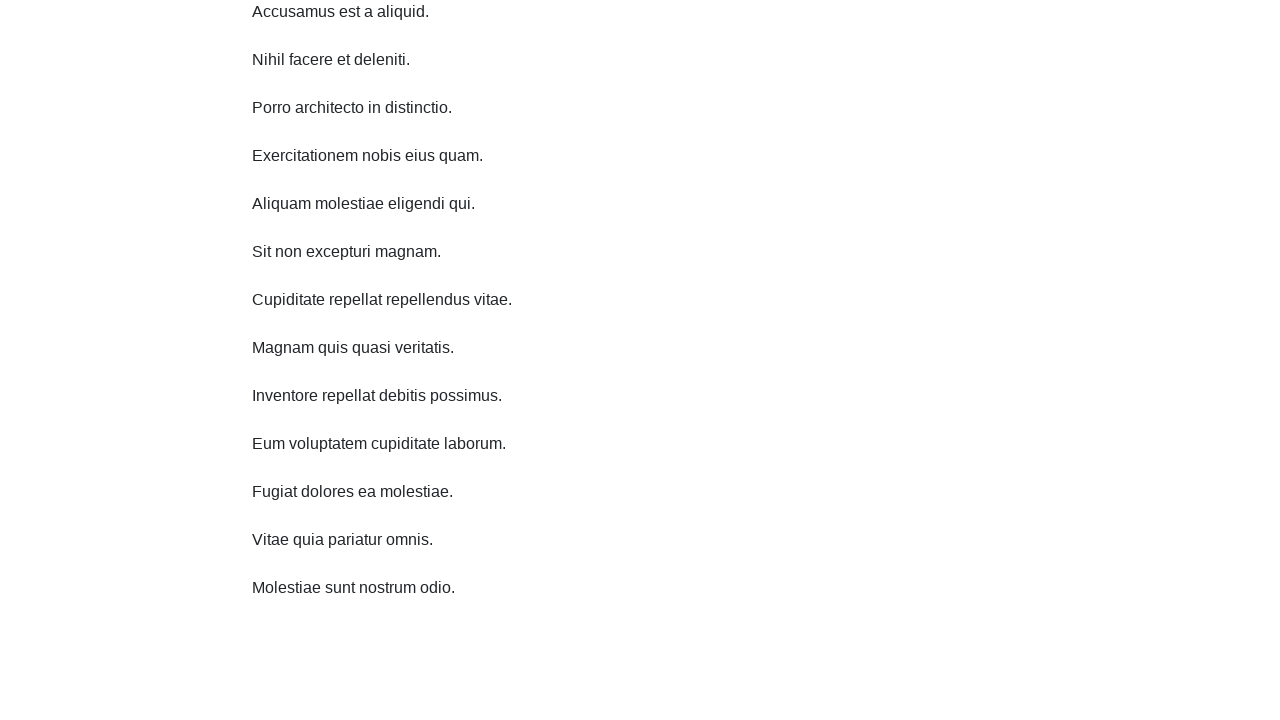

Scrolled up 750 pixels
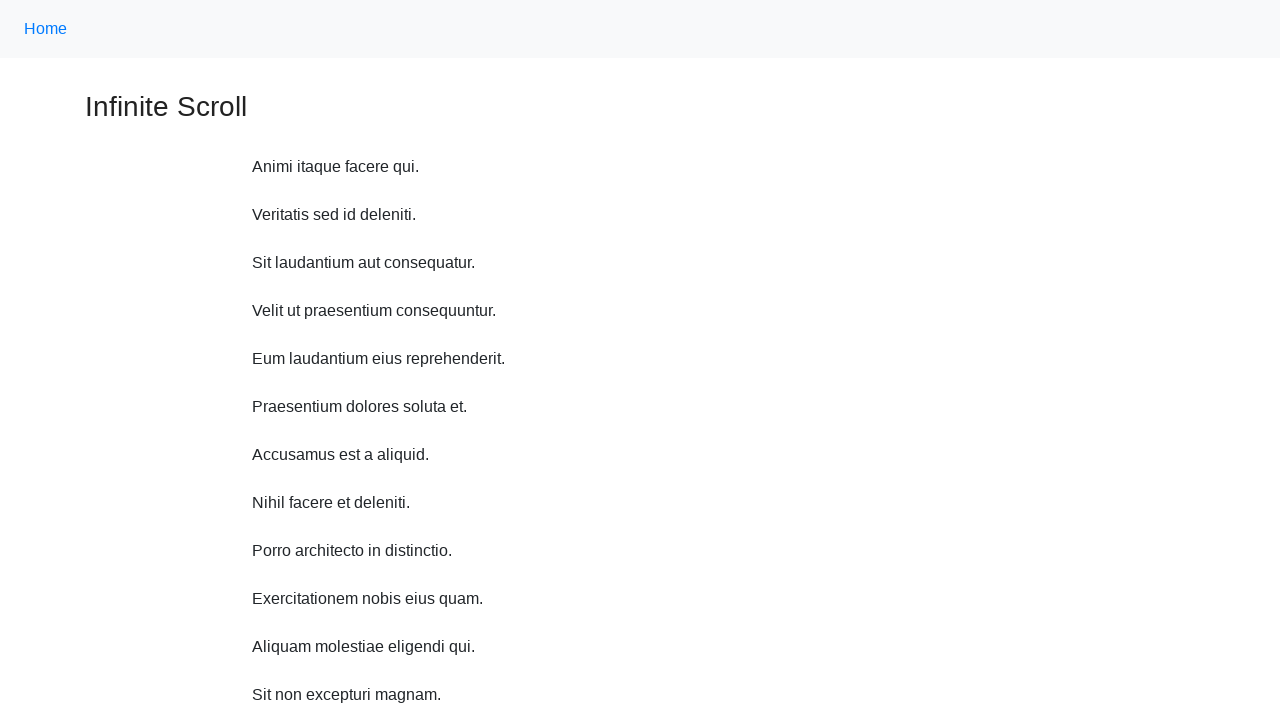

Waited 1 second after scrolling up
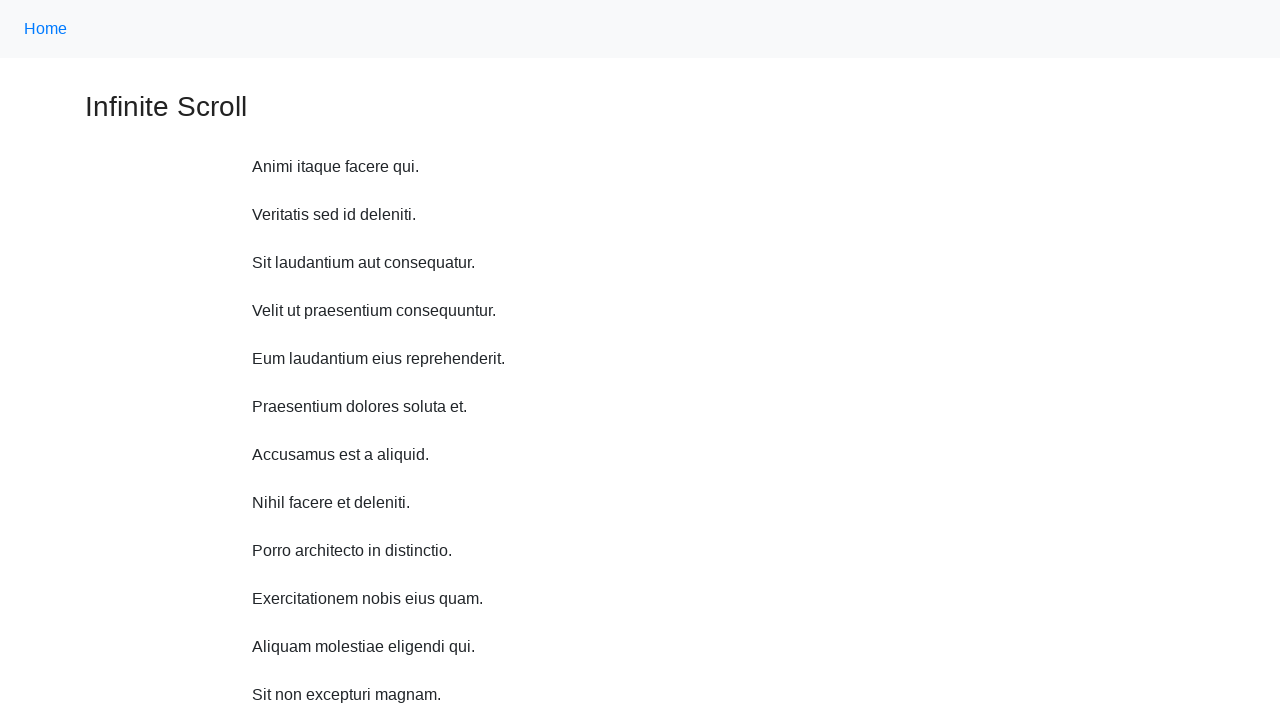

Scrolled up 750 pixels
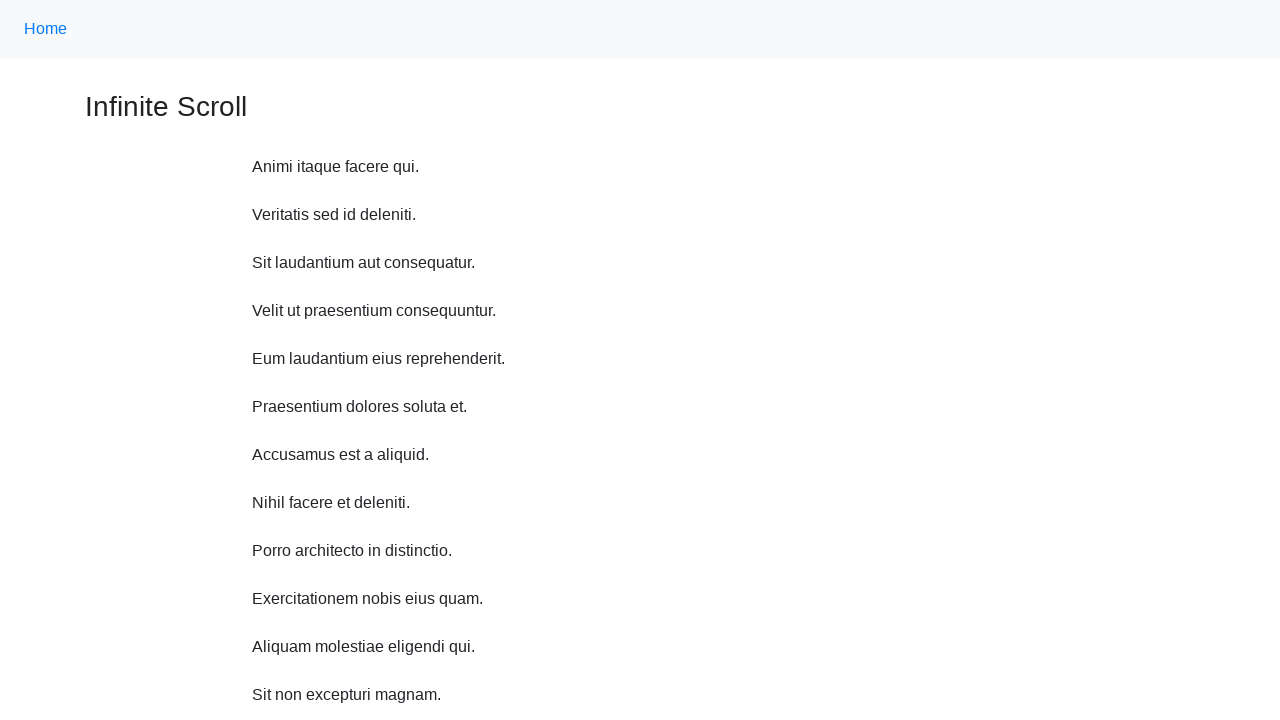

Waited 1 second after scrolling up
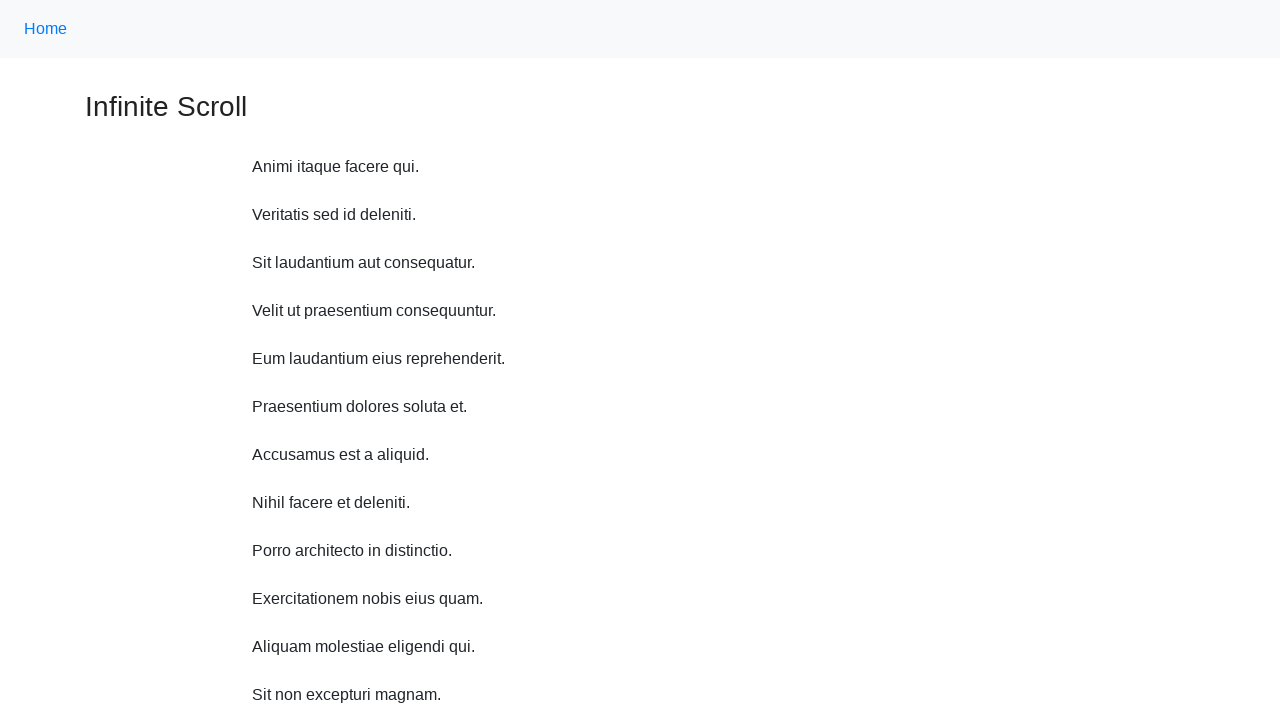

Scrolled up 750 pixels
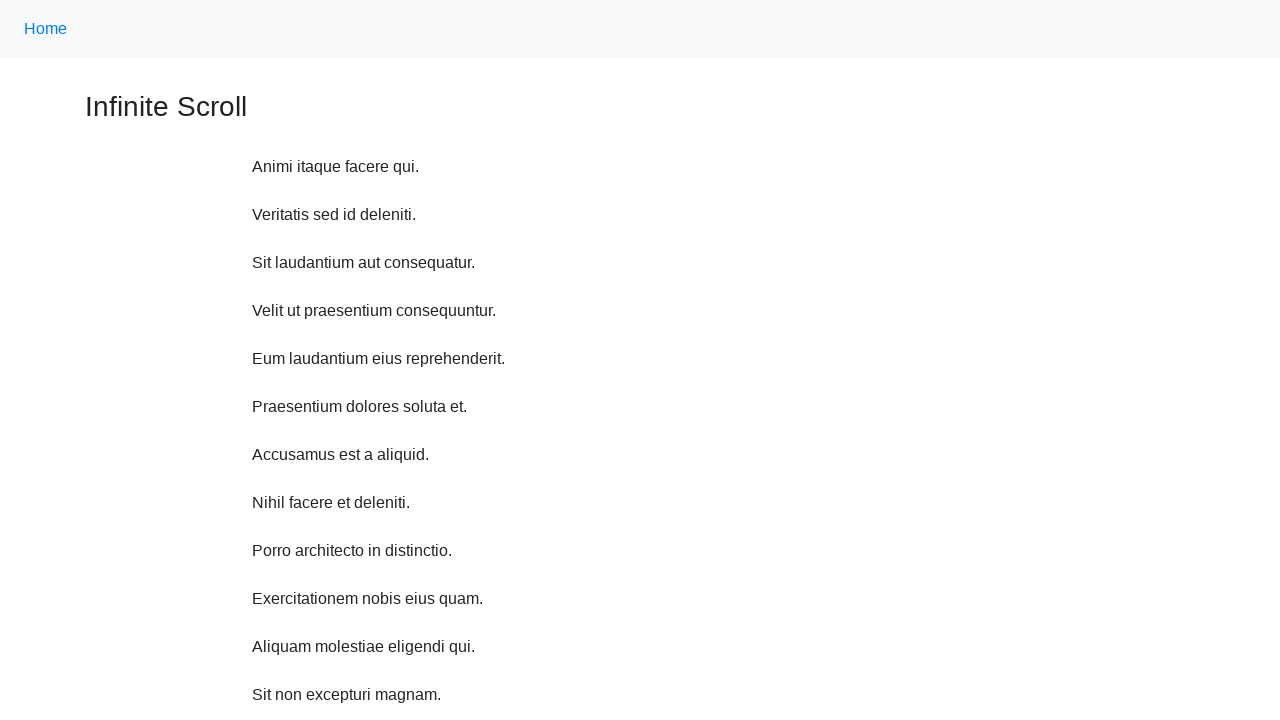

Waited 1 second after scrolling up
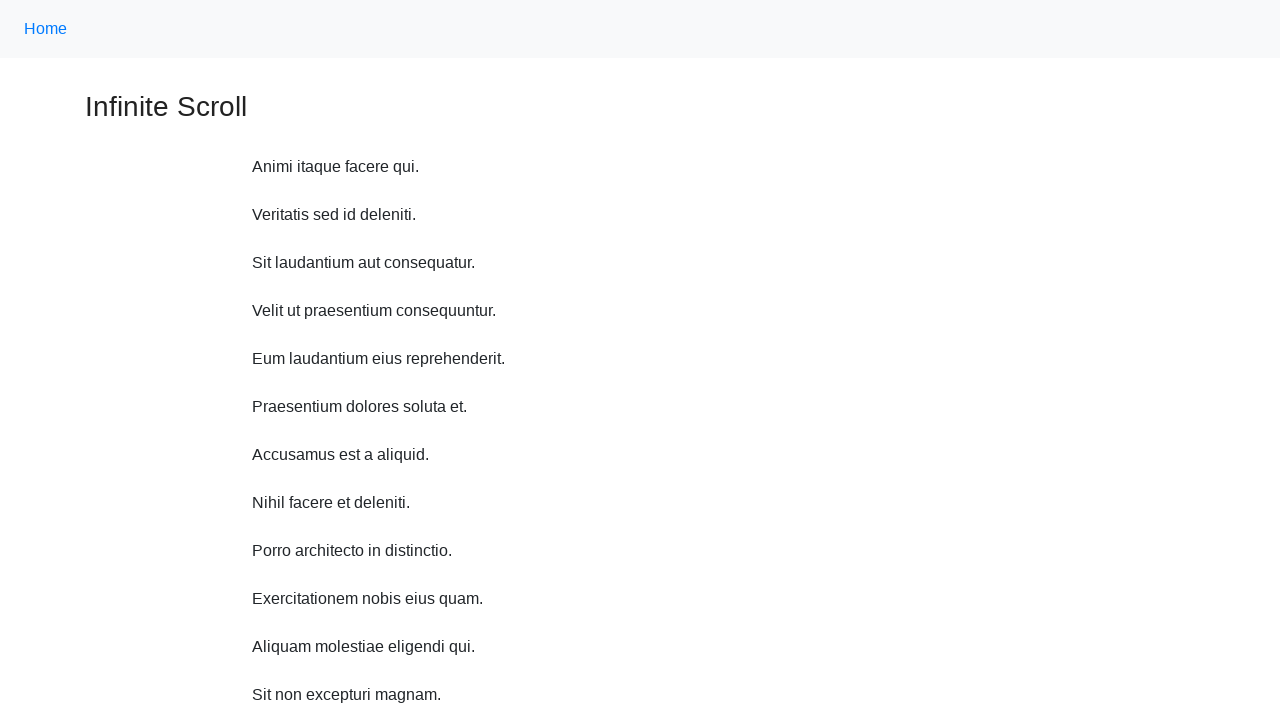

Scrolled up 750 pixels
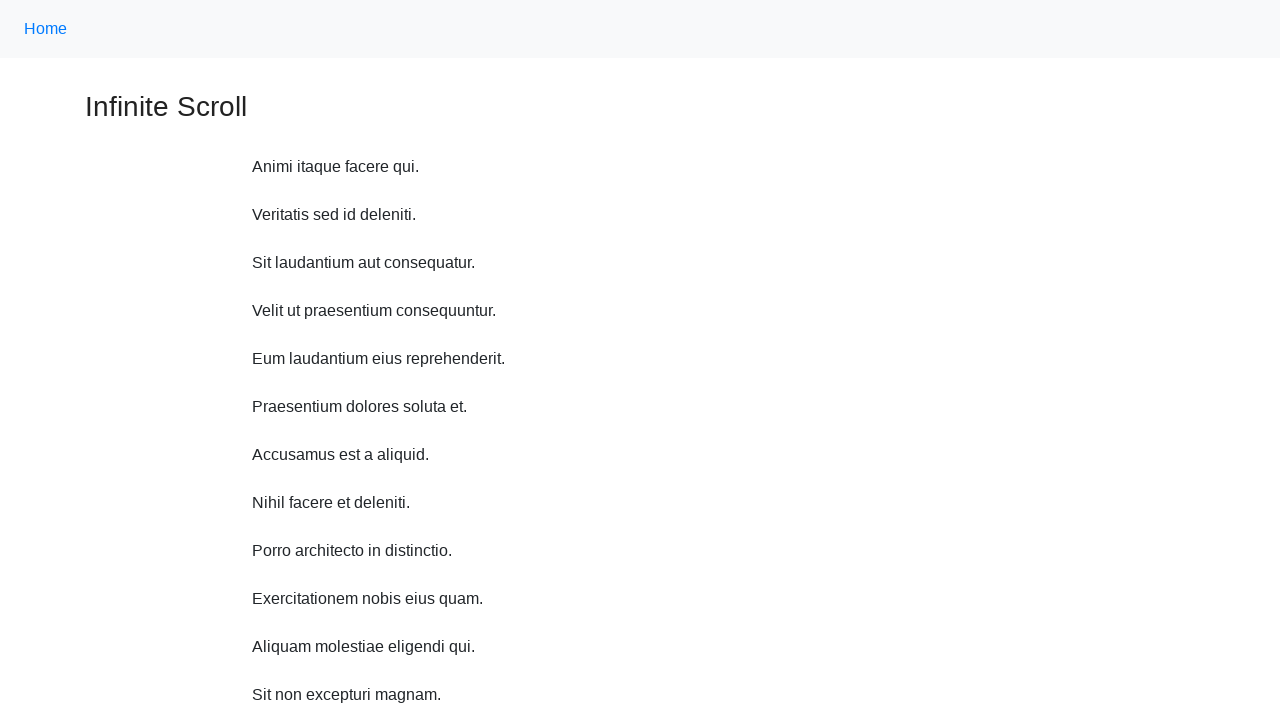

Waited 1 second after scrolling up
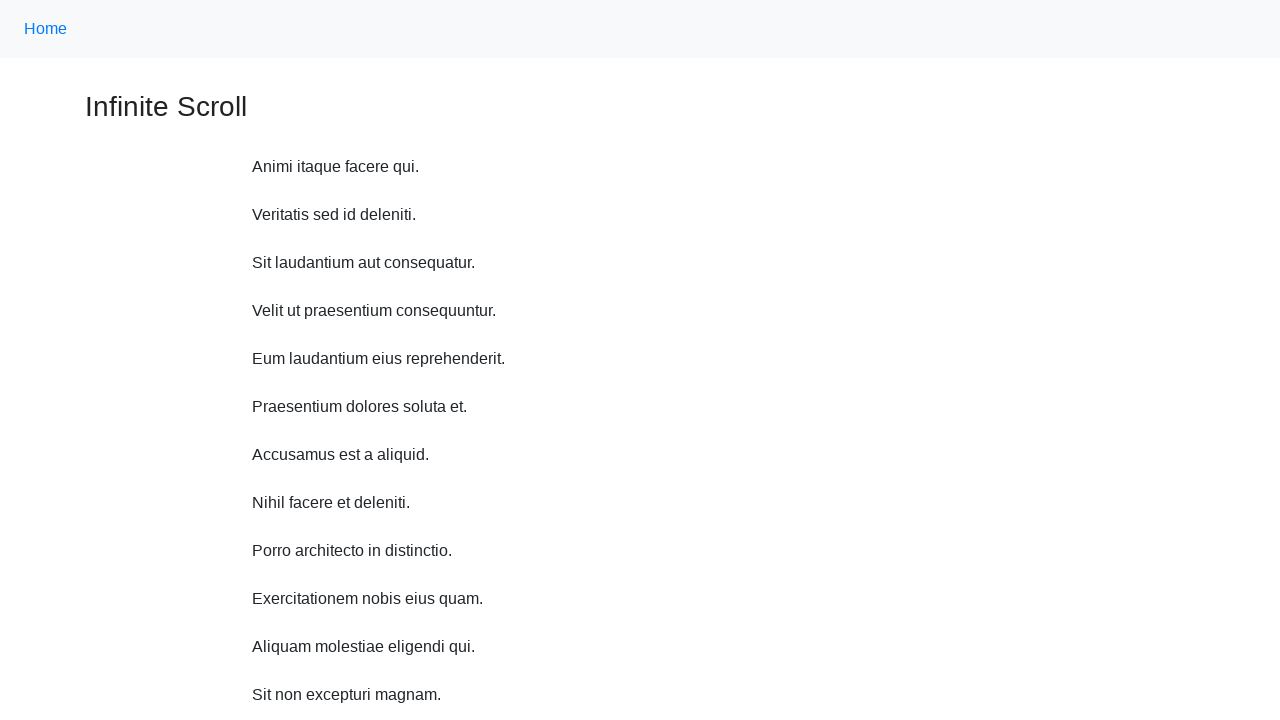

Scrolled up 750 pixels
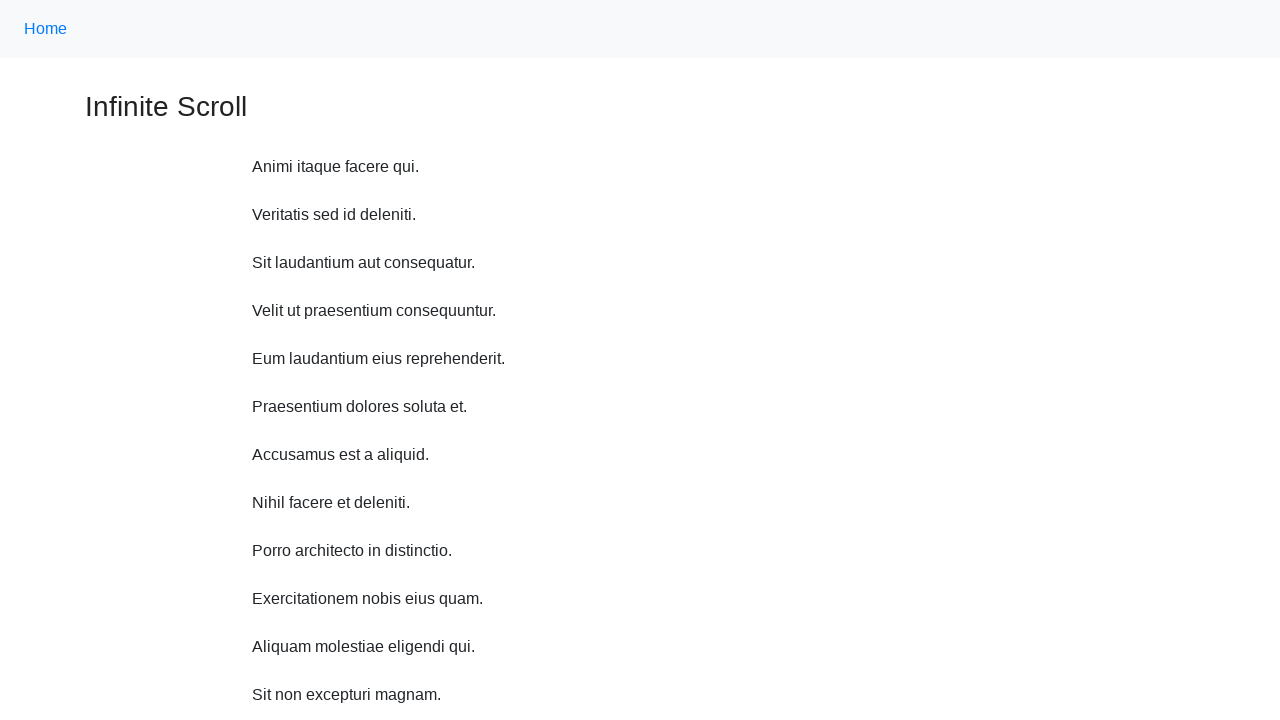

Waited 1 second after scrolling up
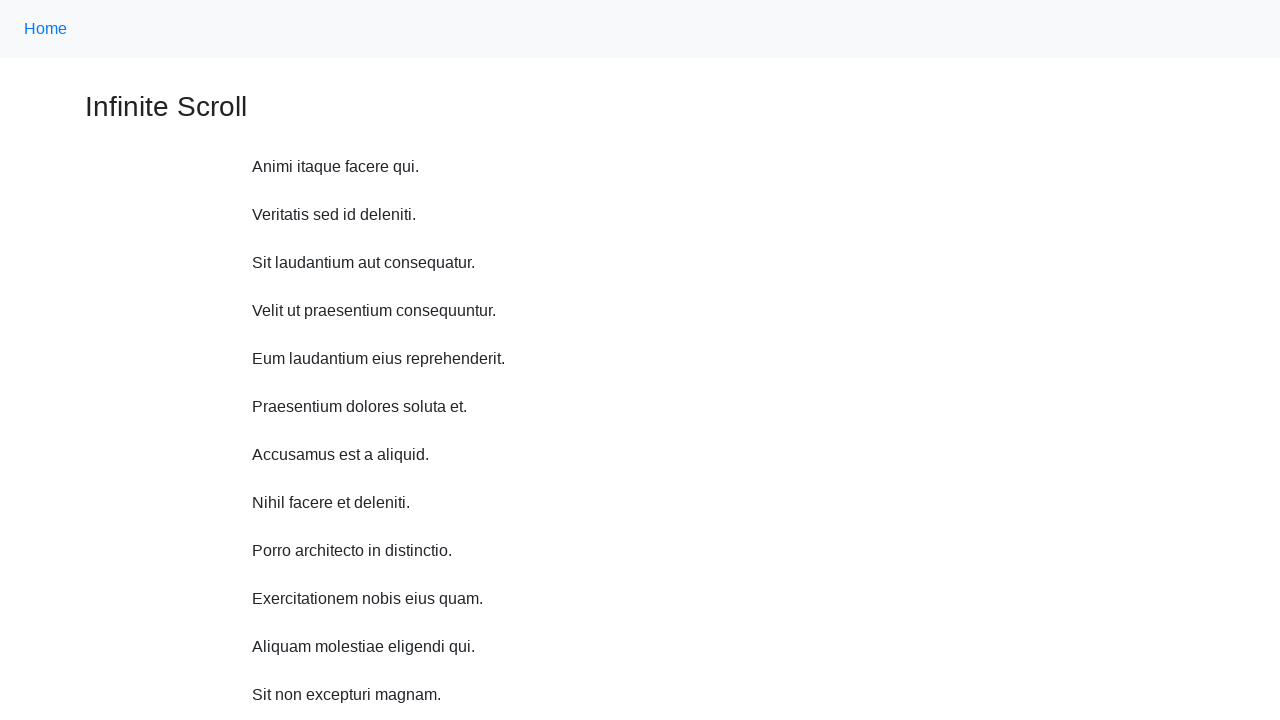

Scrolled up 750 pixels
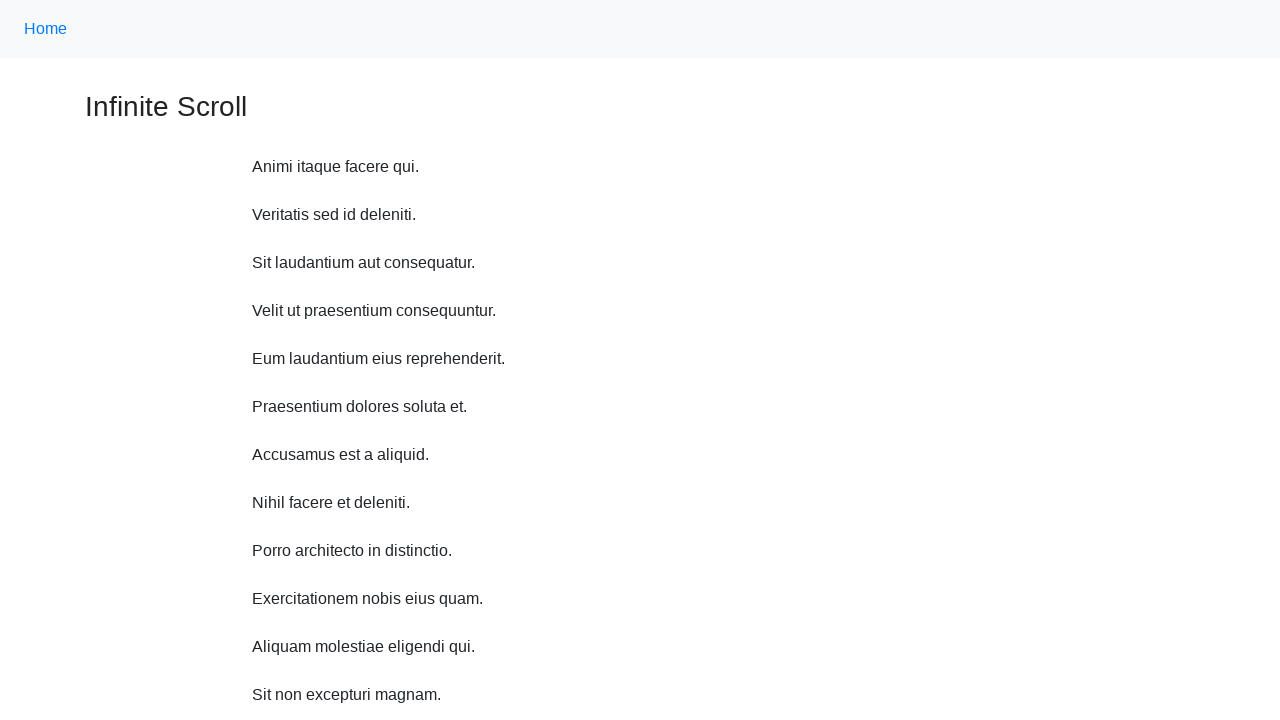

Waited 1 second after scrolling up
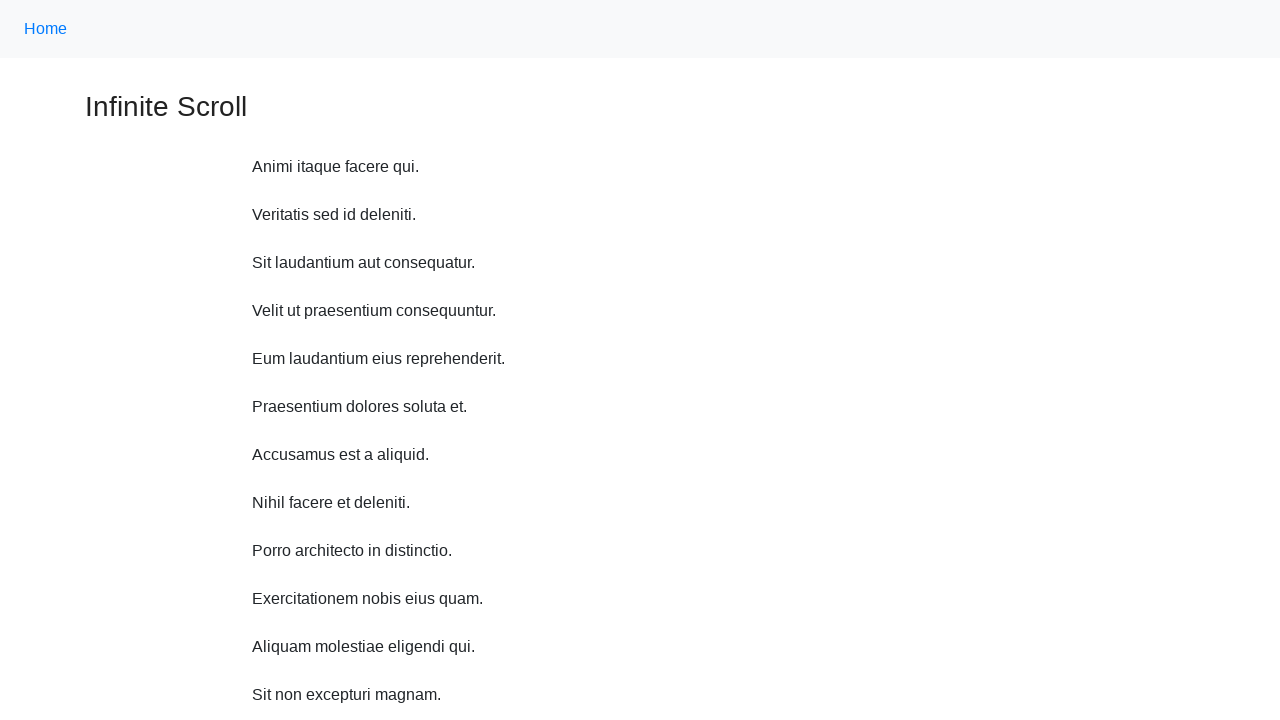

Scrolled up 750 pixels
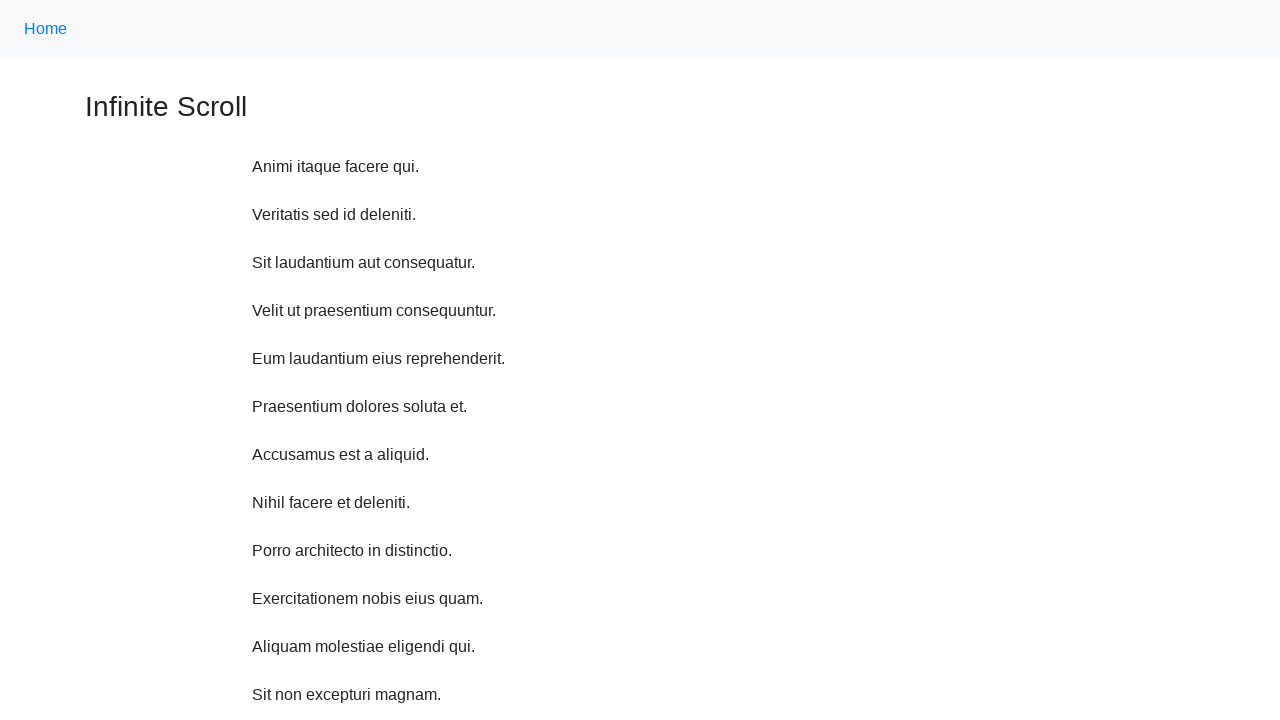

Waited 1 second after scrolling up
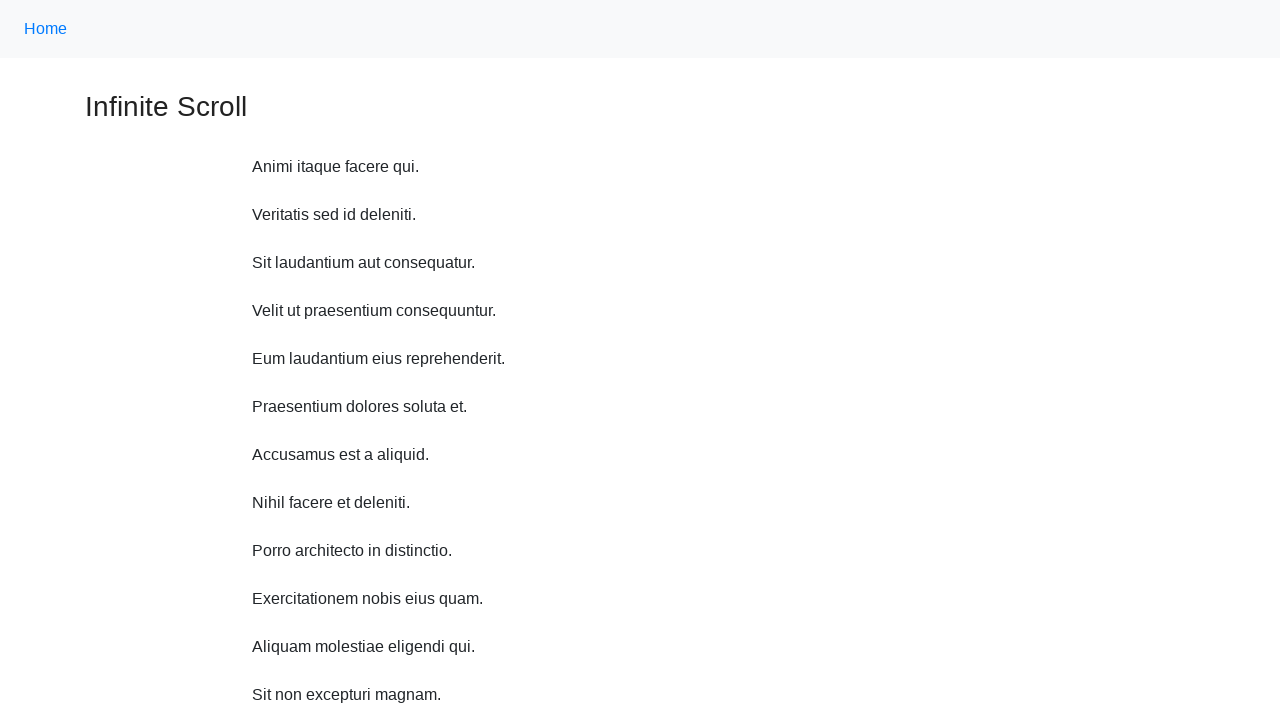

Scrolled up 750 pixels
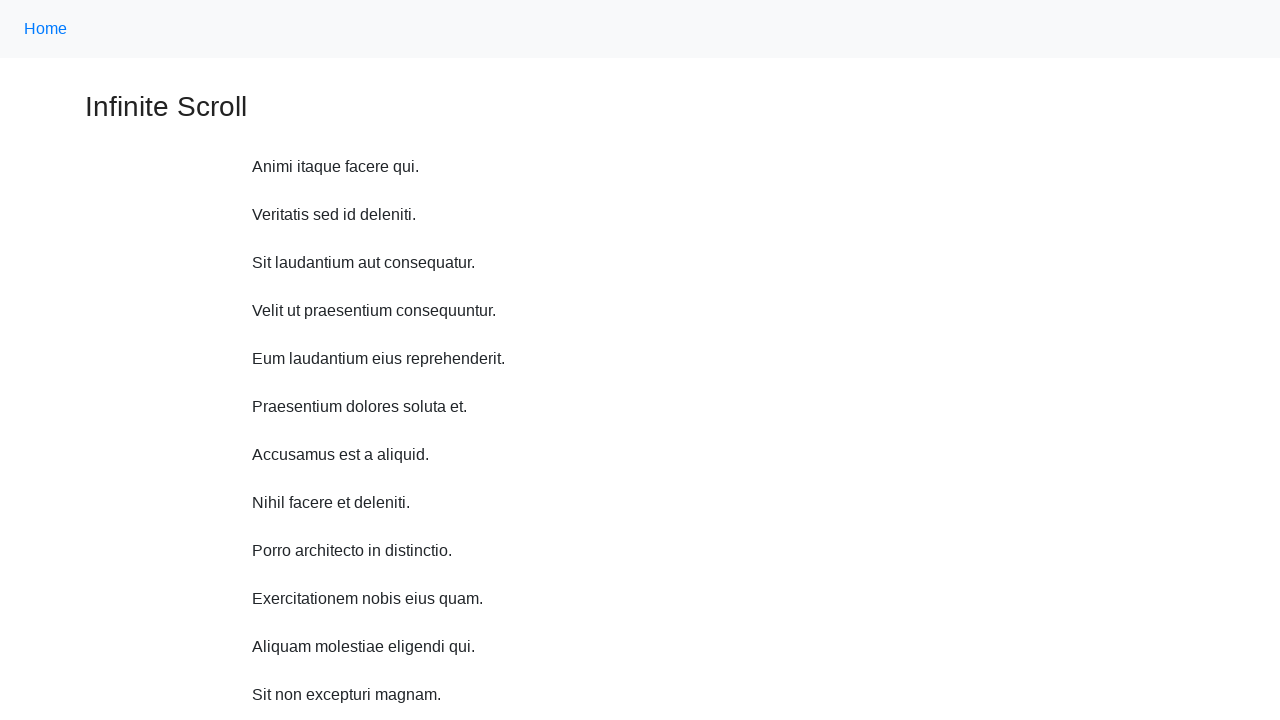

Waited 1 second after scrolling up
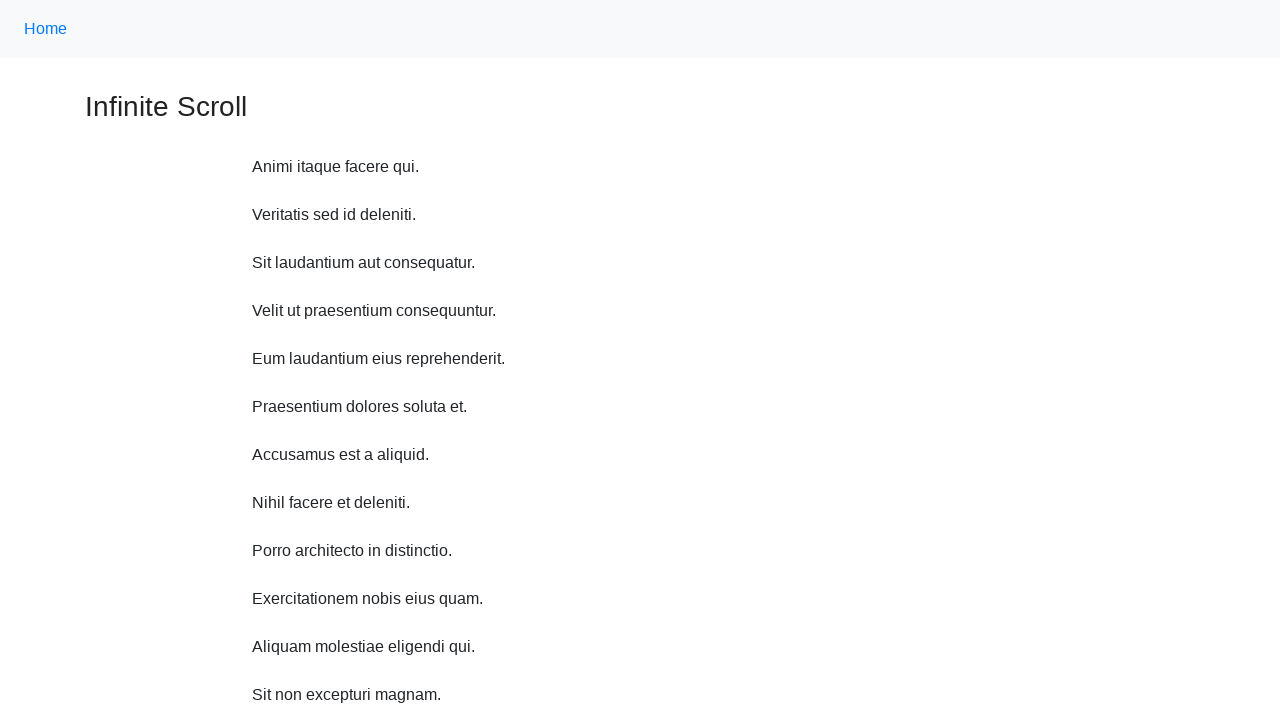

Scrolled up 750 pixels
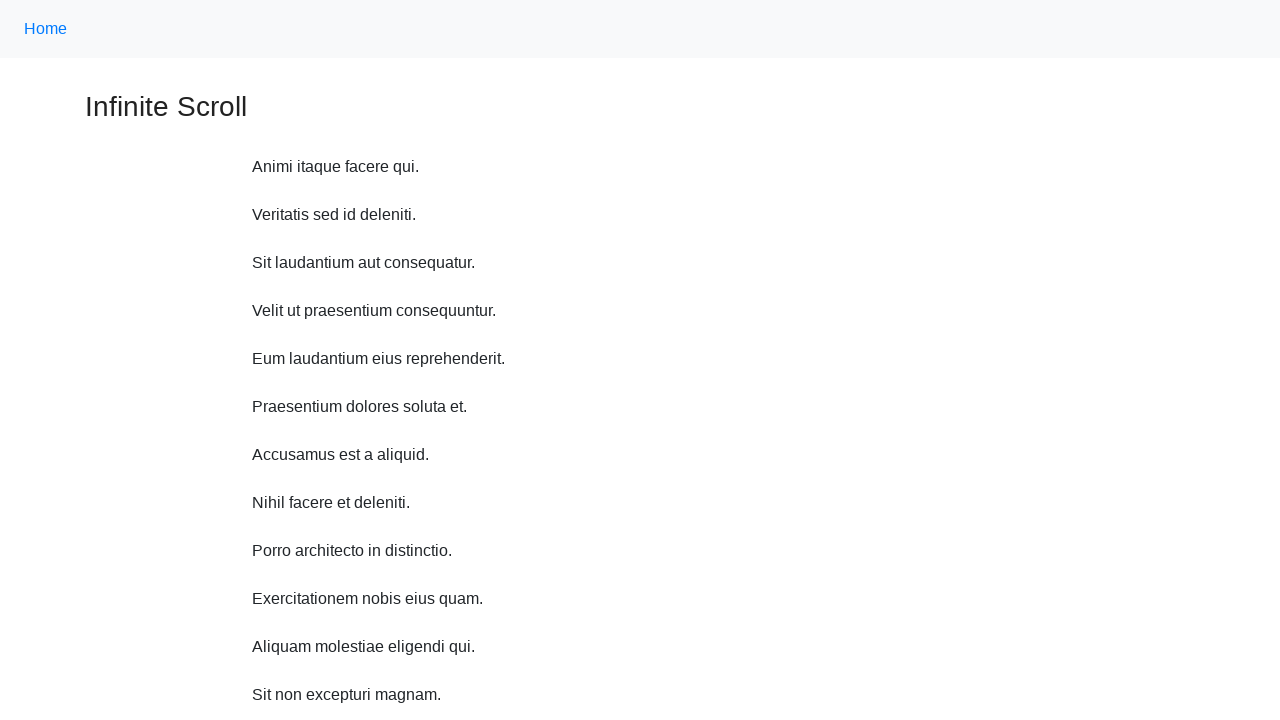

Waited 1 second after scrolling up
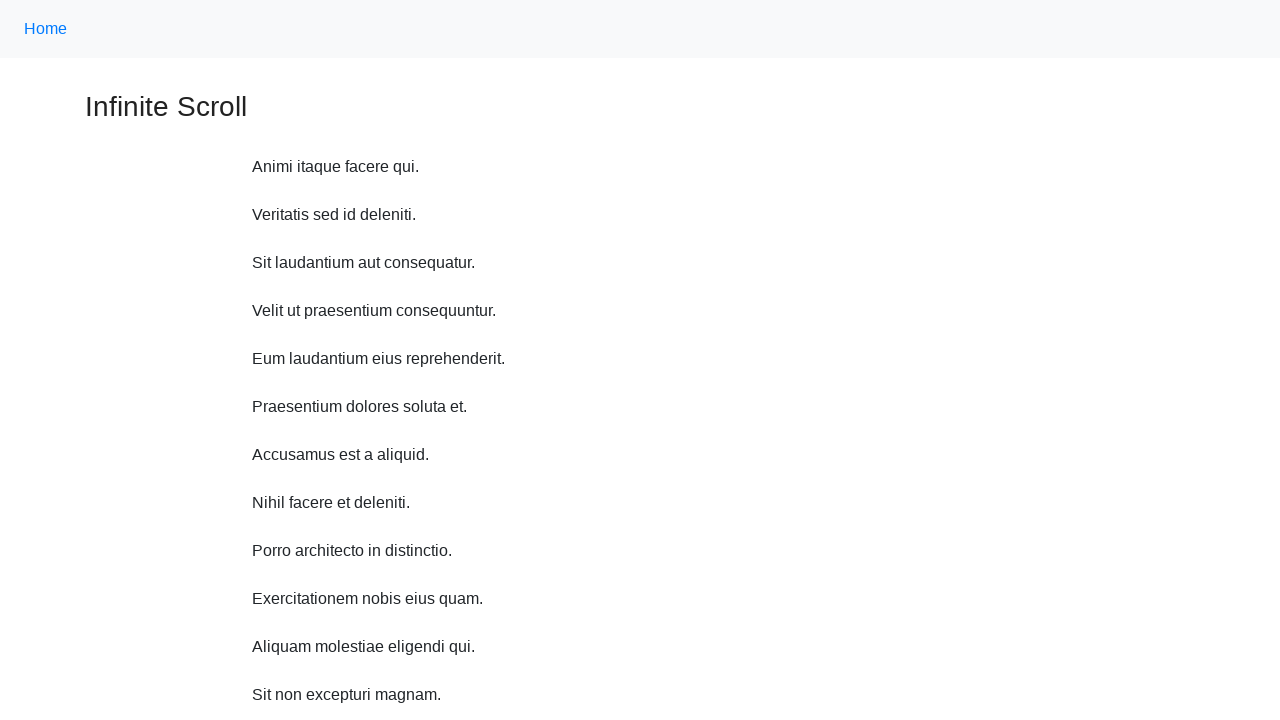

Scrolled up 750 pixels
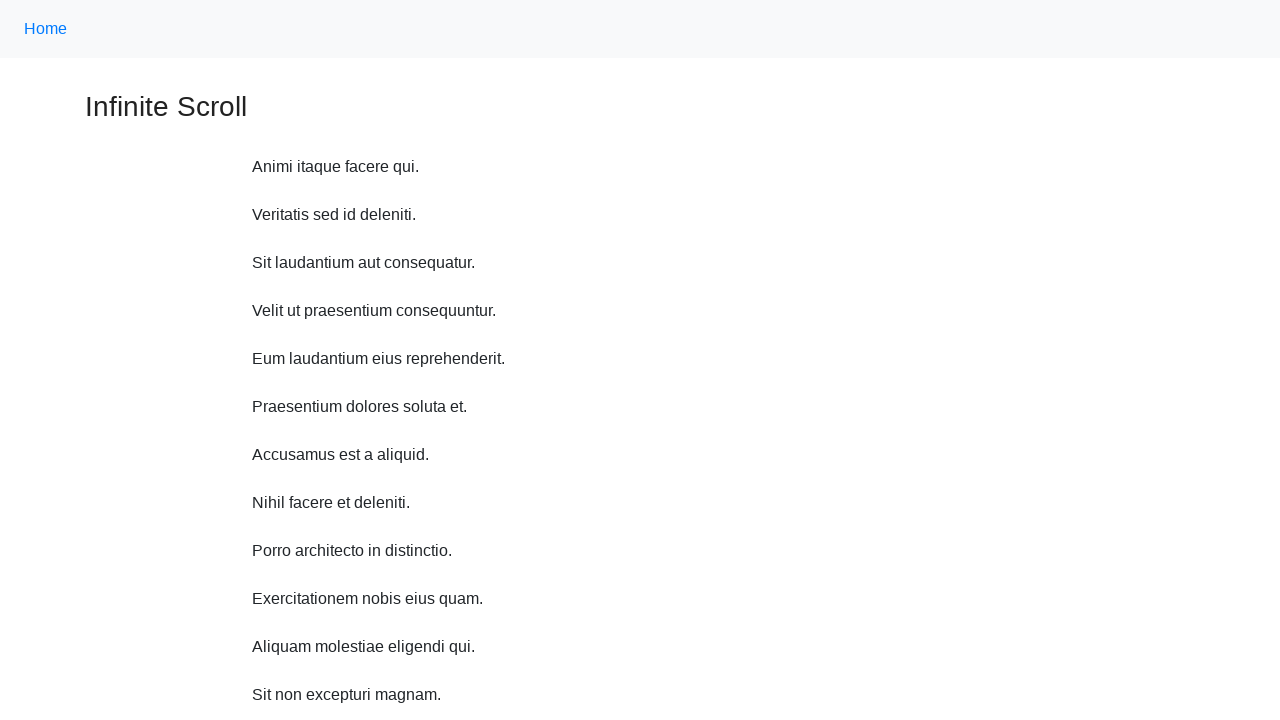

Waited 1 second after scrolling up
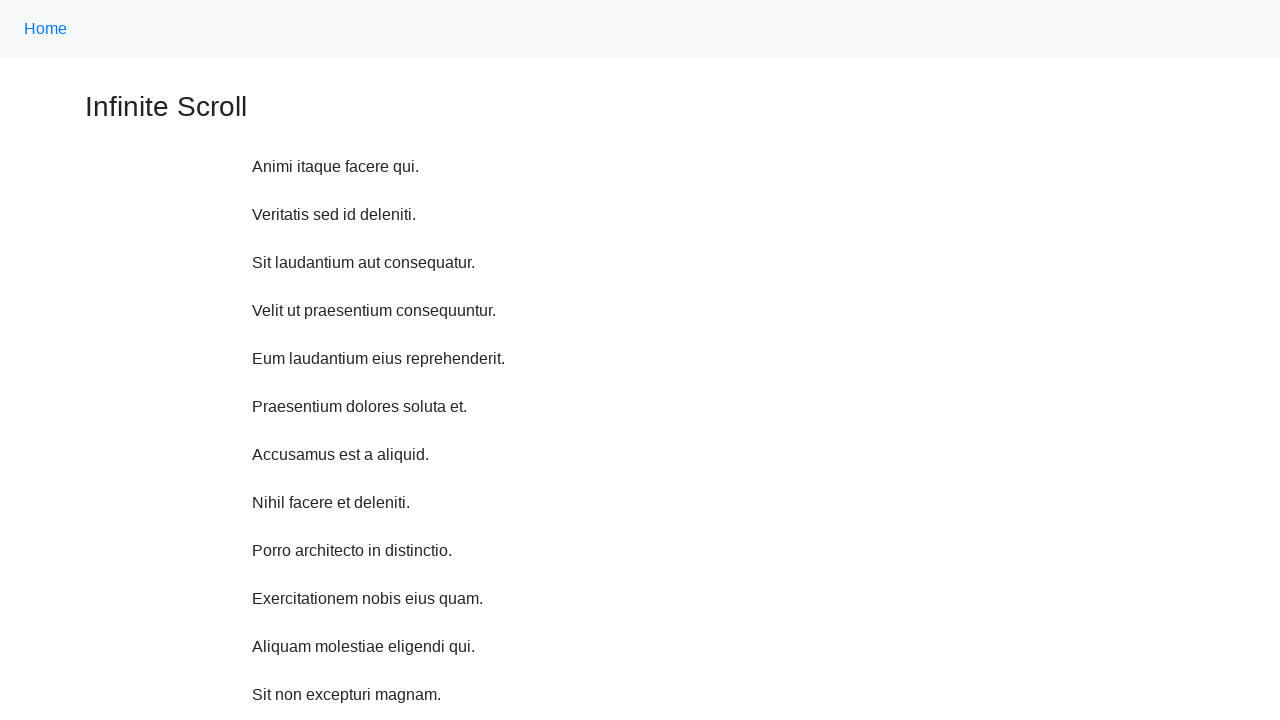

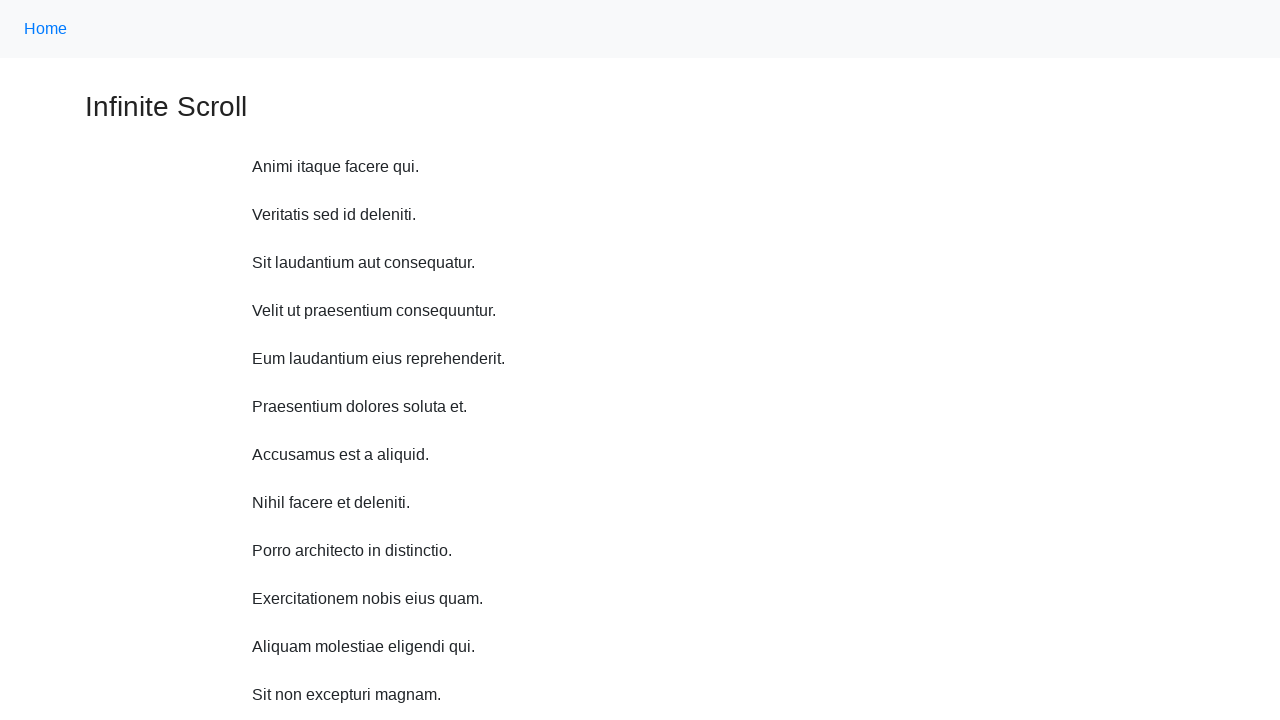